Navigates to Goodreads similar books page and clicks all "More" expansion buttons to reveal full book descriptions

Starting URL: https://www.goodreads.com/book/similar/2766512-lord-of-the-flies

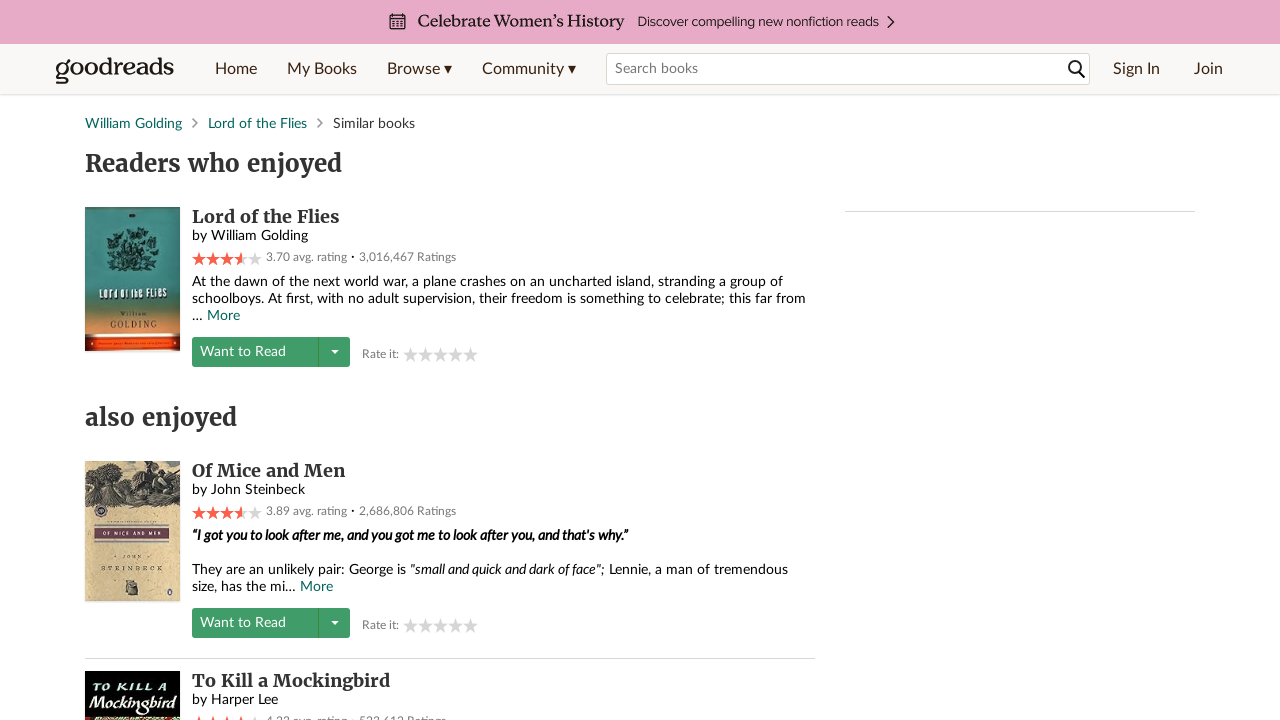

Waited for 'More' expansion buttons to load on Goodreads similar books page
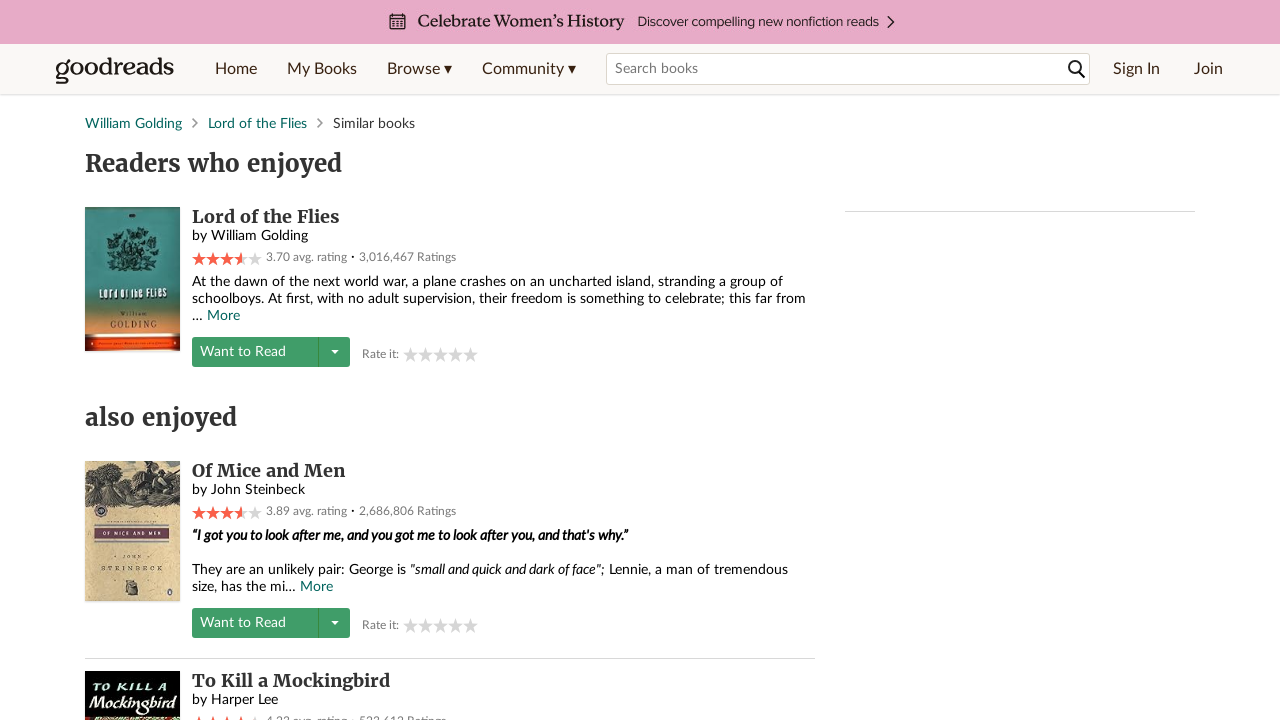

Located all 'More' expansion buttons
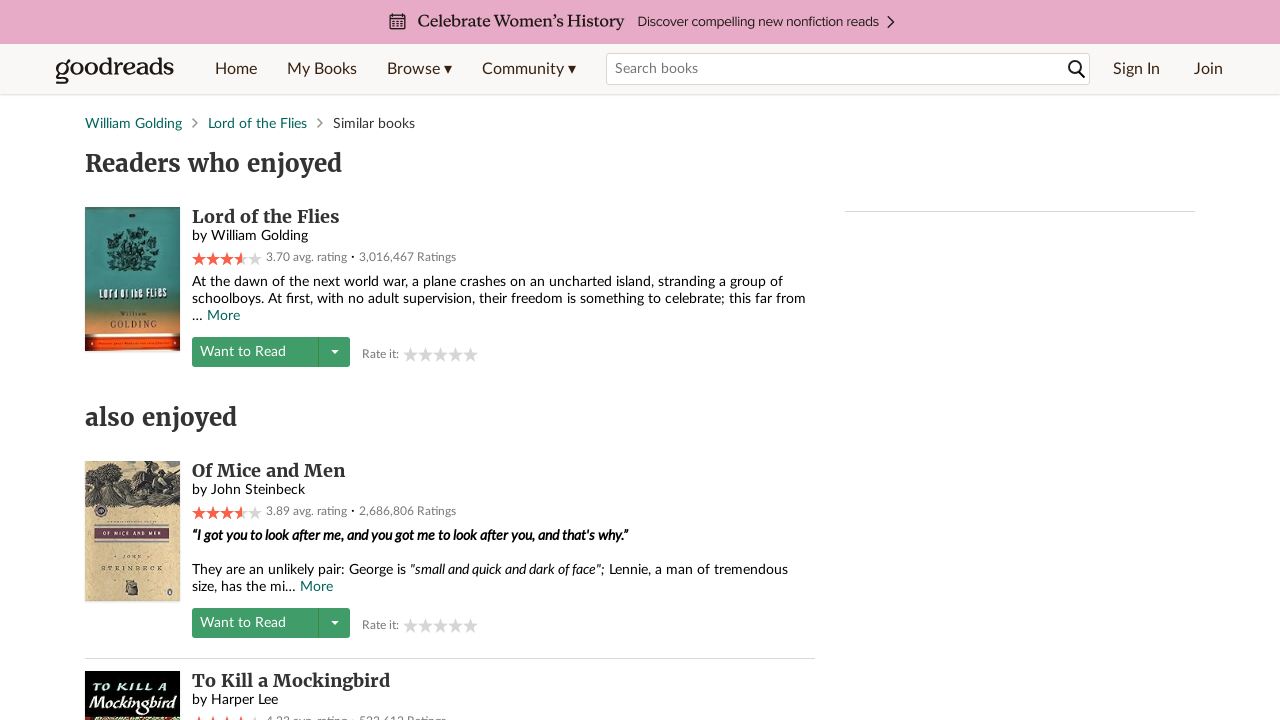

Found 21 'More' buttons to expand
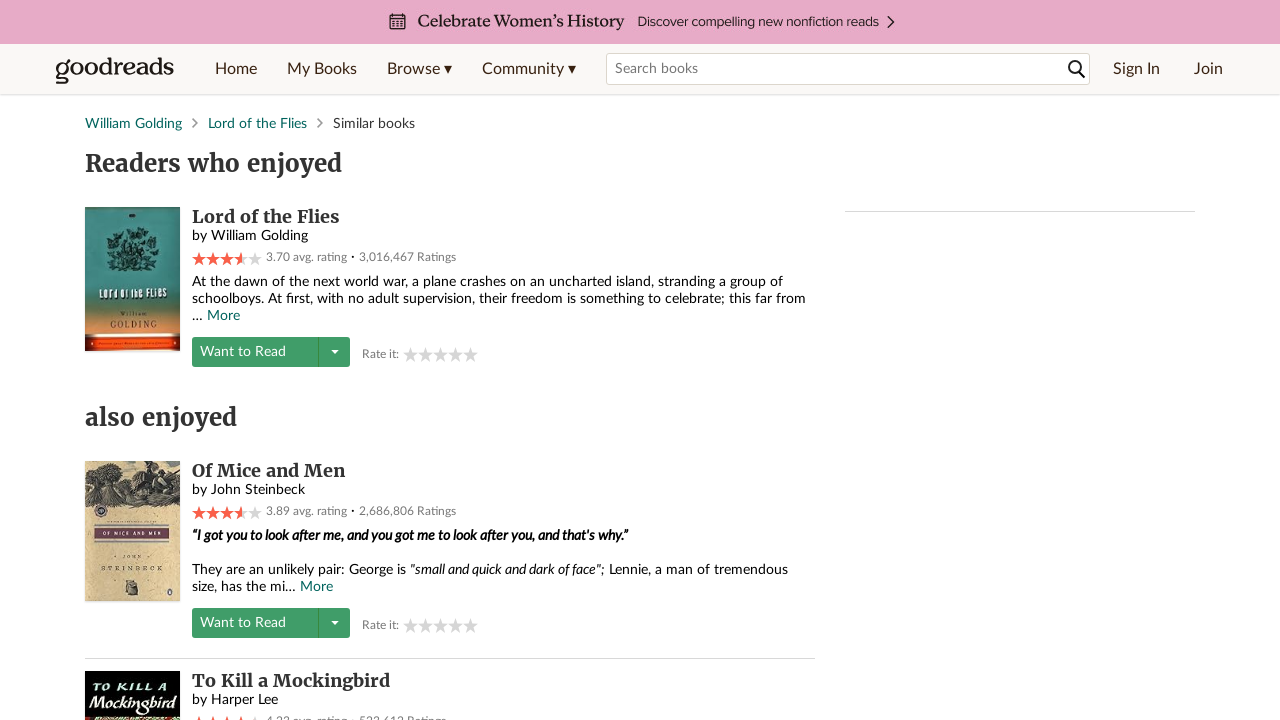

Clicked 'More' button #1 to expand book description at (224, 317) on .gr-buttonAsLink.u-marginLeftTiny >> nth=0
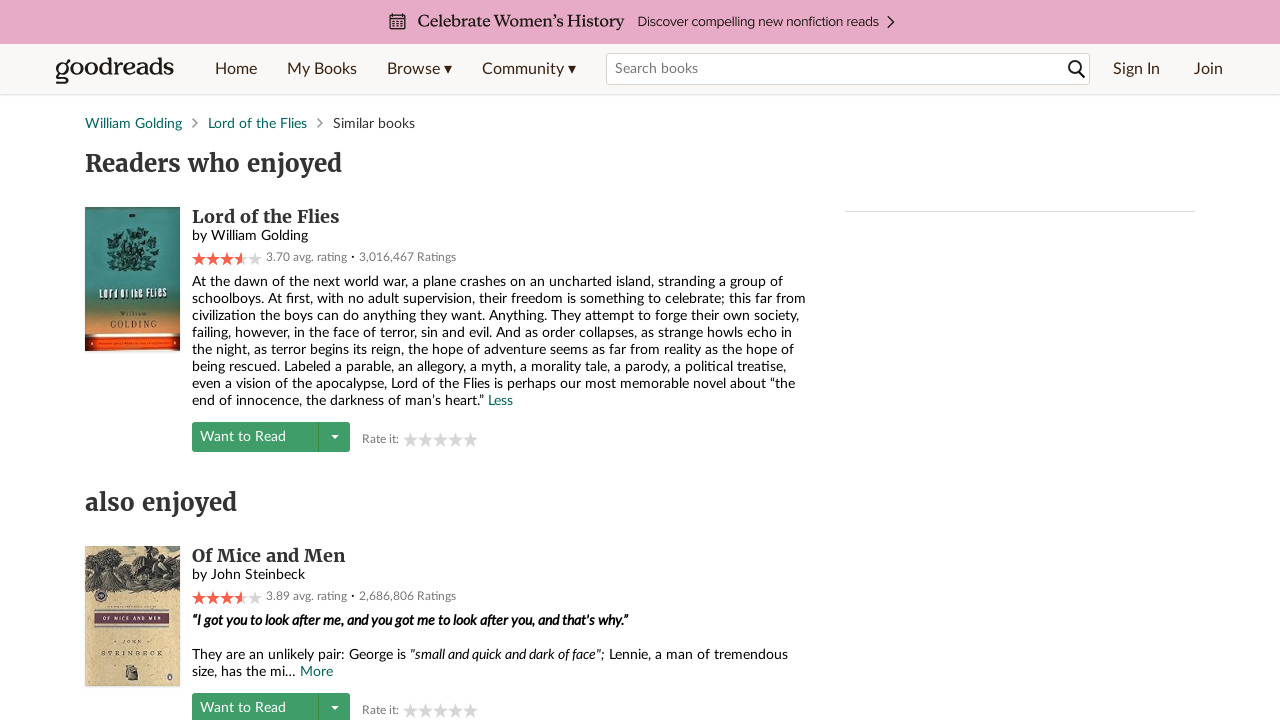

Waited for content to expand after clicking 'More' button
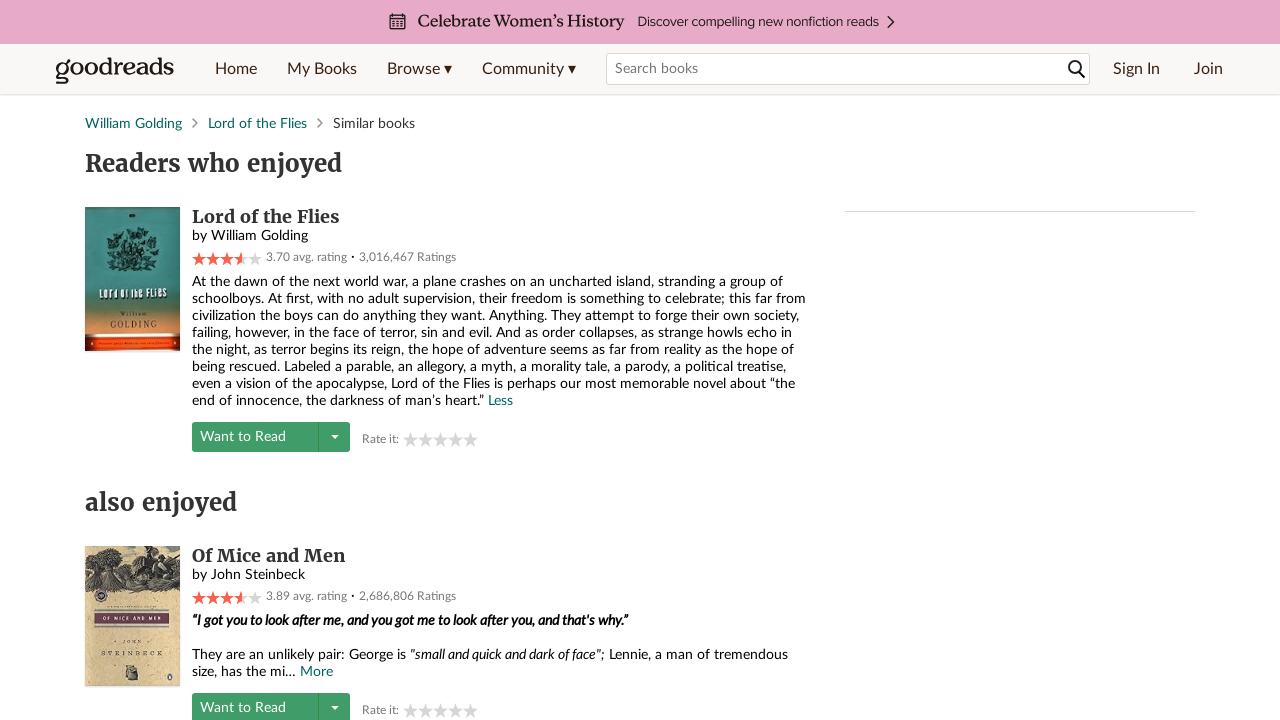

Clicked 'More' button #2 to expand book description at (316, 673) on .gr-buttonAsLink.u-marginLeftTiny >> nth=1
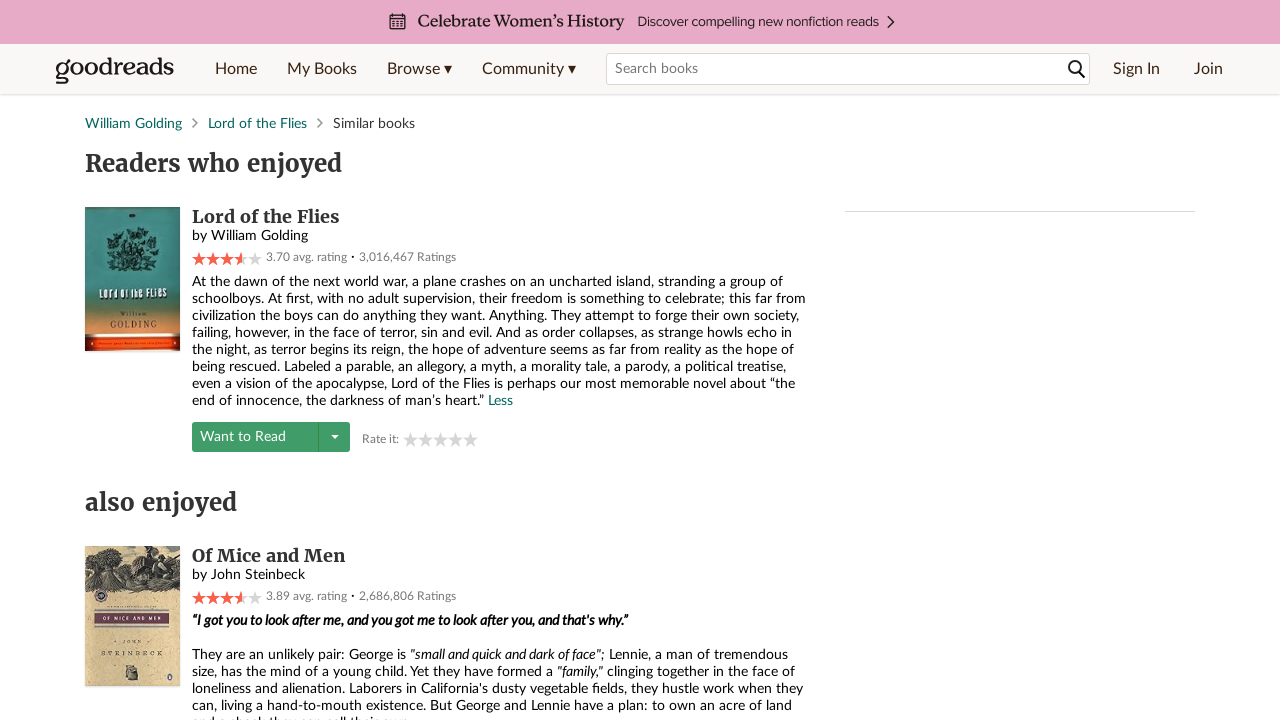

Waited for content to expand after clicking 'More' button
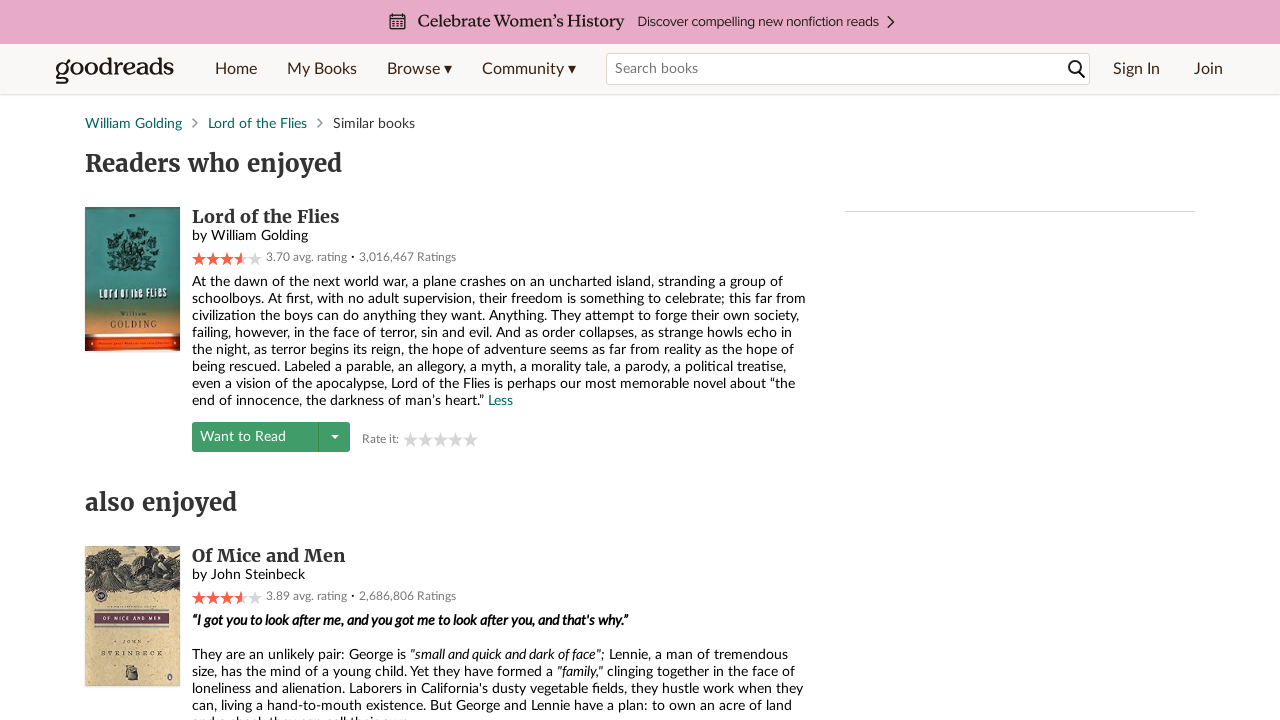

Clicked 'More' button #3 to expand book description at (288, 361) on .gr-buttonAsLink.u-marginLeftTiny >> nth=2
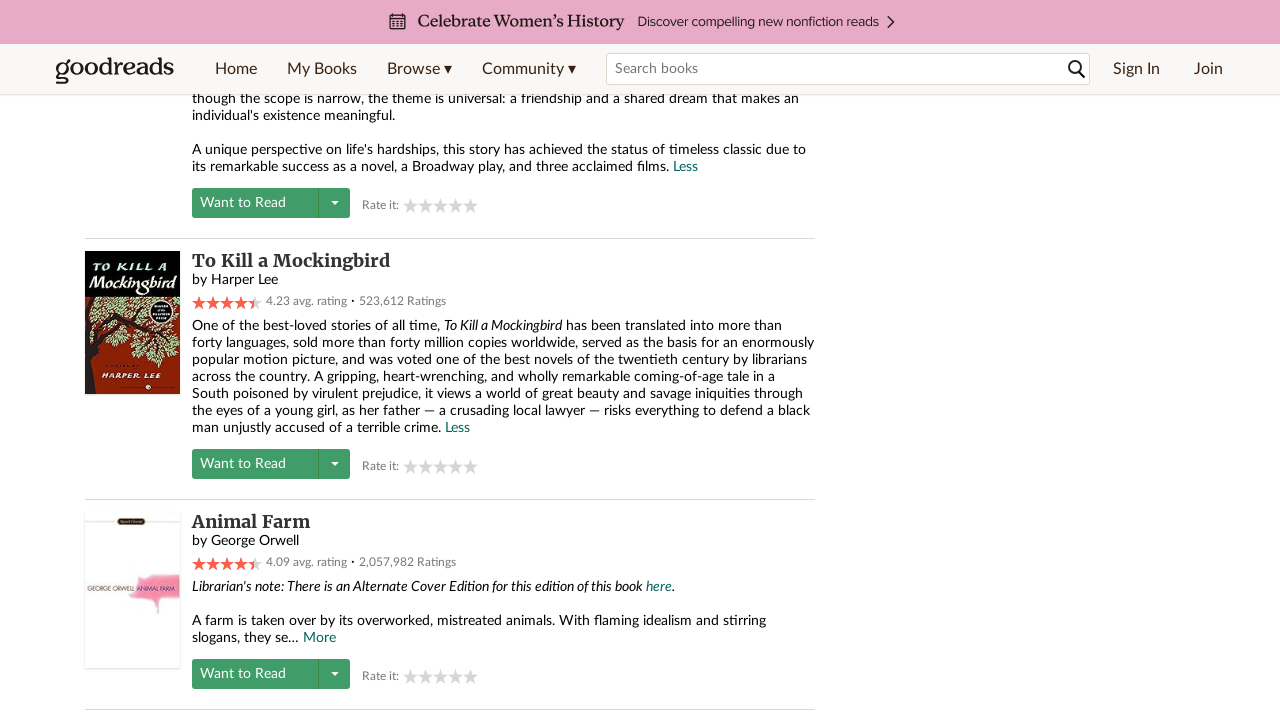

Waited for content to expand after clicking 'More' button
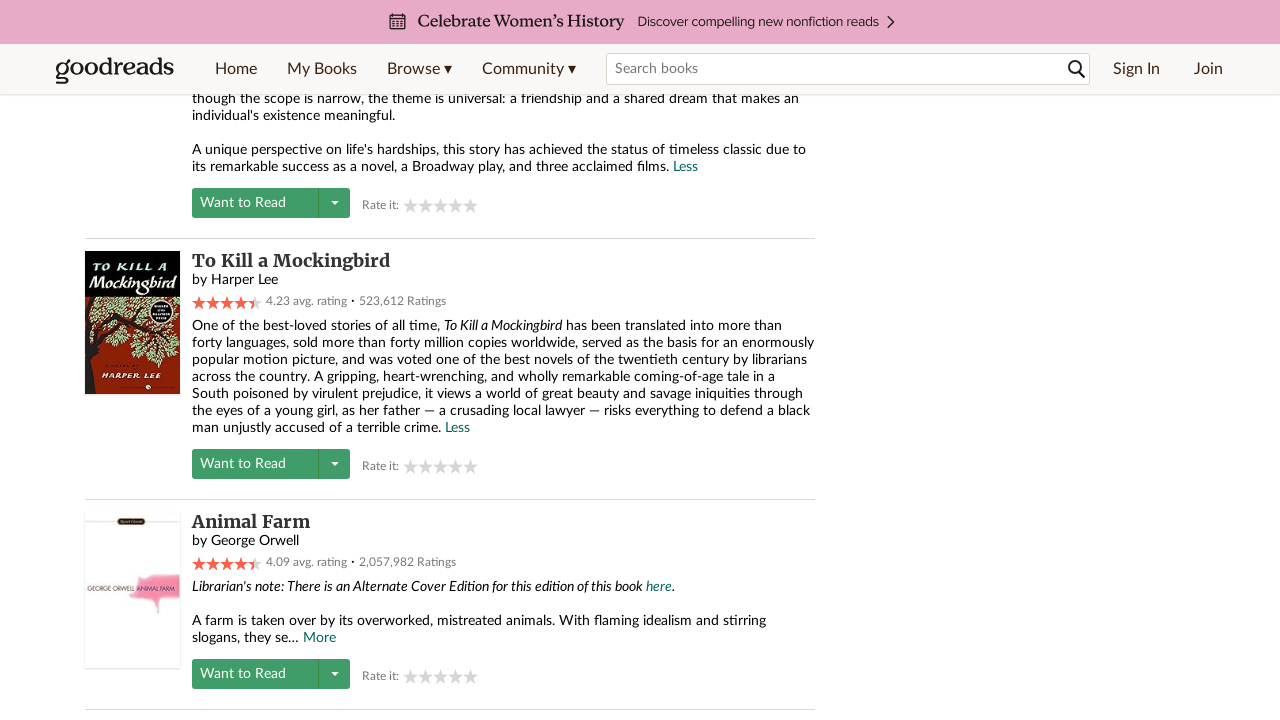

Clicked 'More' button #4 to expand book description at (320, 639) on .gr-buttonAsLink.u-marginLeftTiny >> nth=3
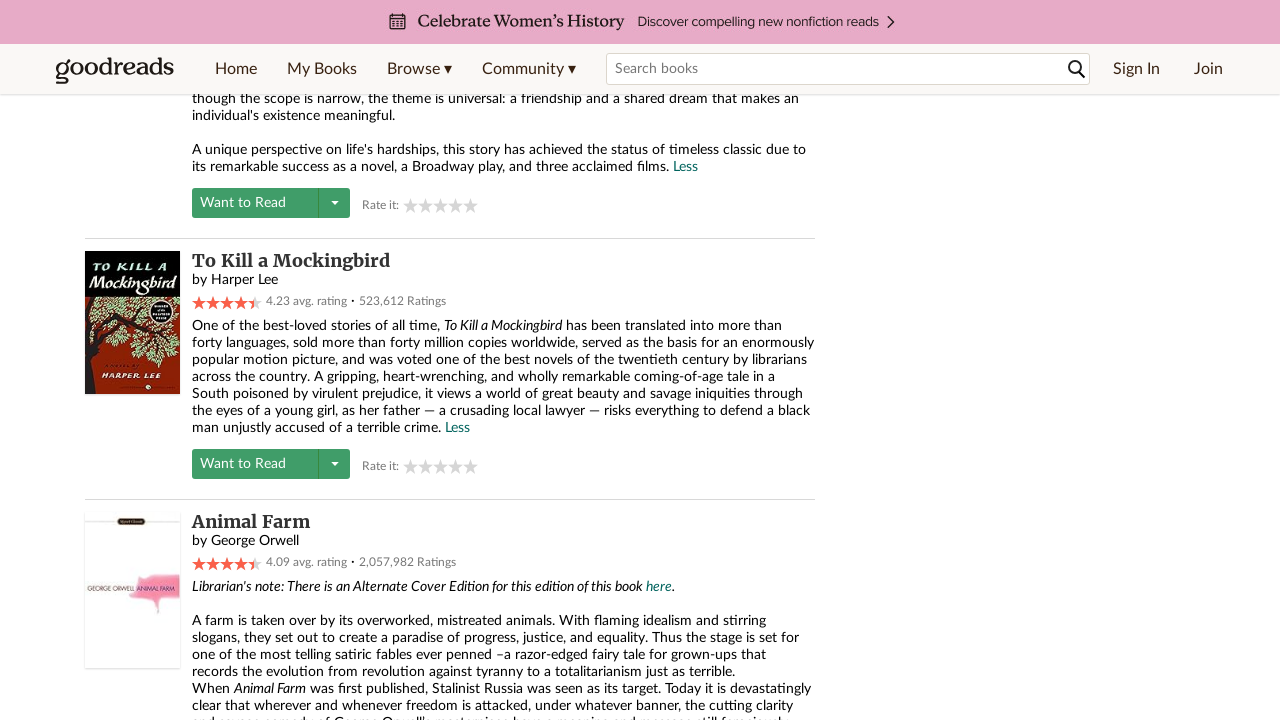

Waited for content to expand after clicking 'More' button
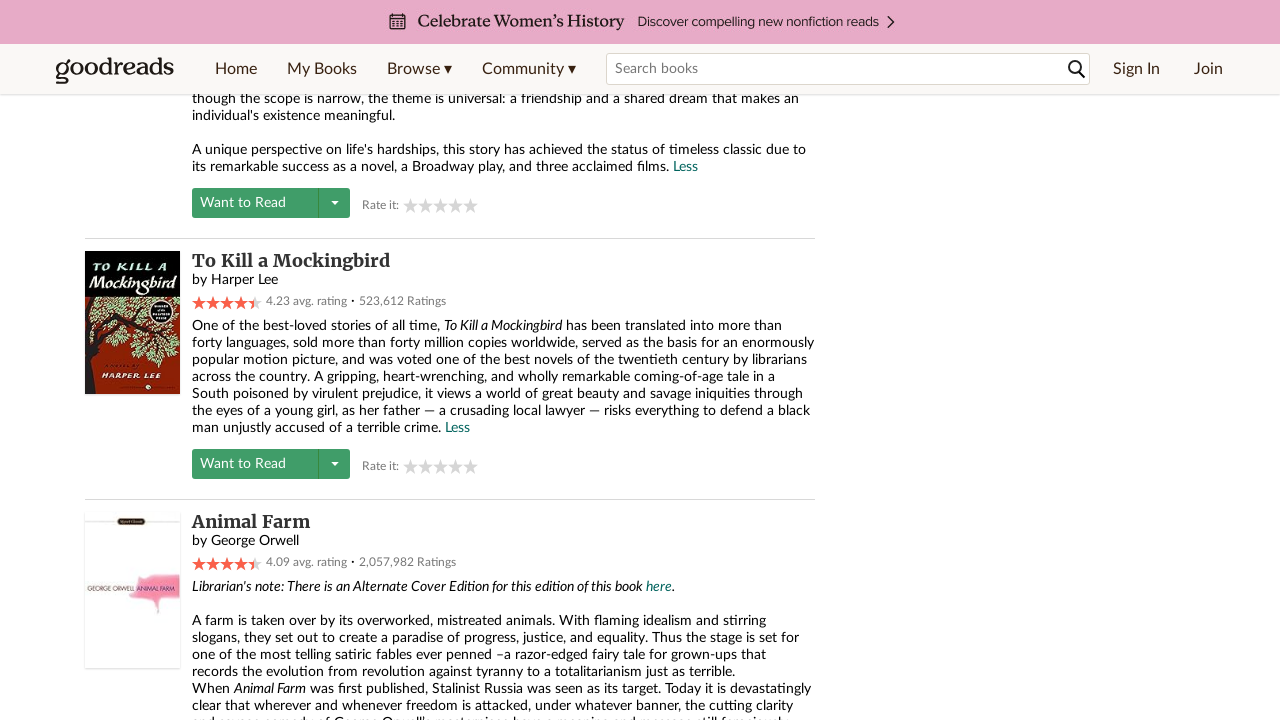

Clicked 'More' button #5 to expand book description at (420, 361) on .gr-buttonAsLink.u-marginLeftTiny >> nth=4
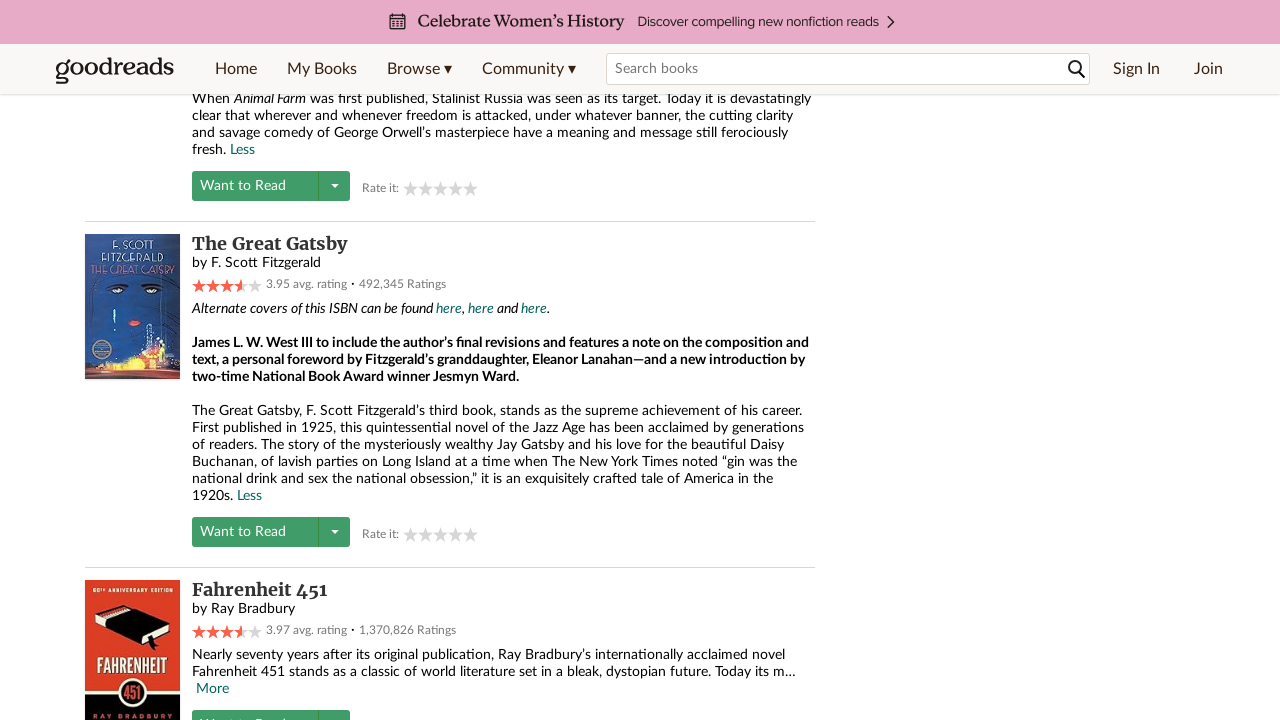

Waited for content to expand after clicking 'More' button
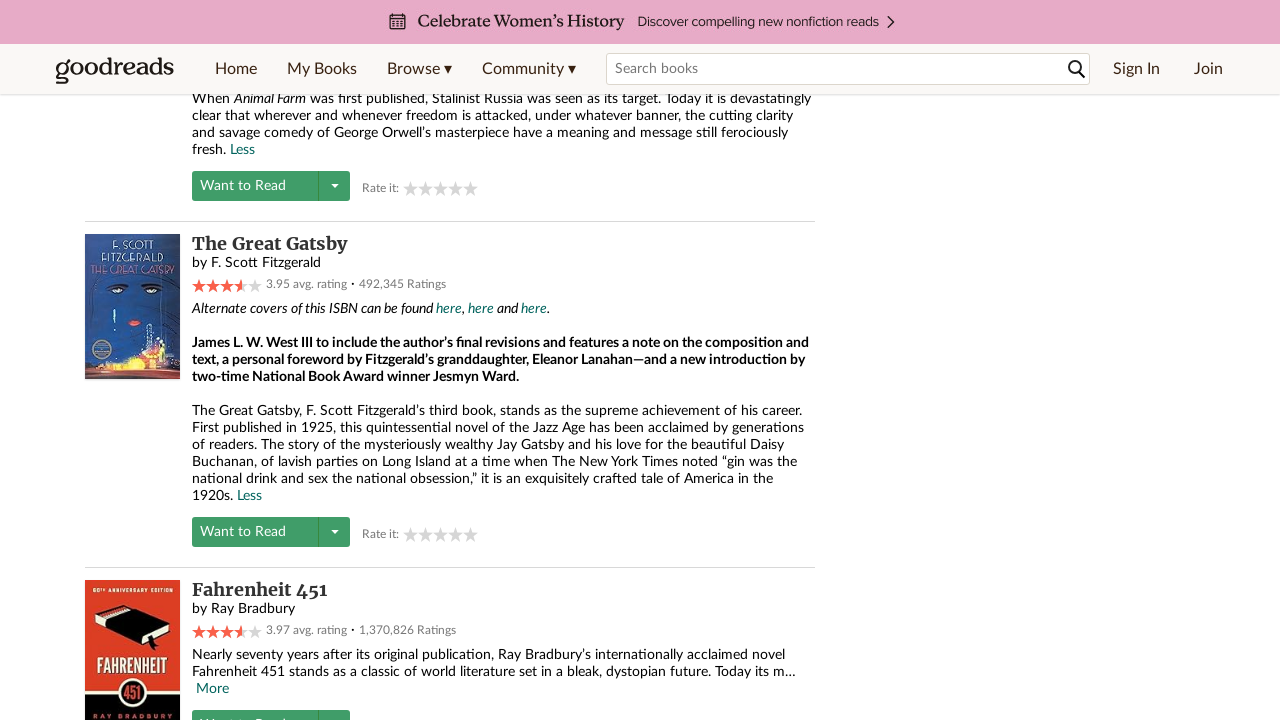

Clicked 'More' button #6 to expand book description at (212, 690) on .gr-buttonAsLink.u-marginLeftTiny >> nth=5
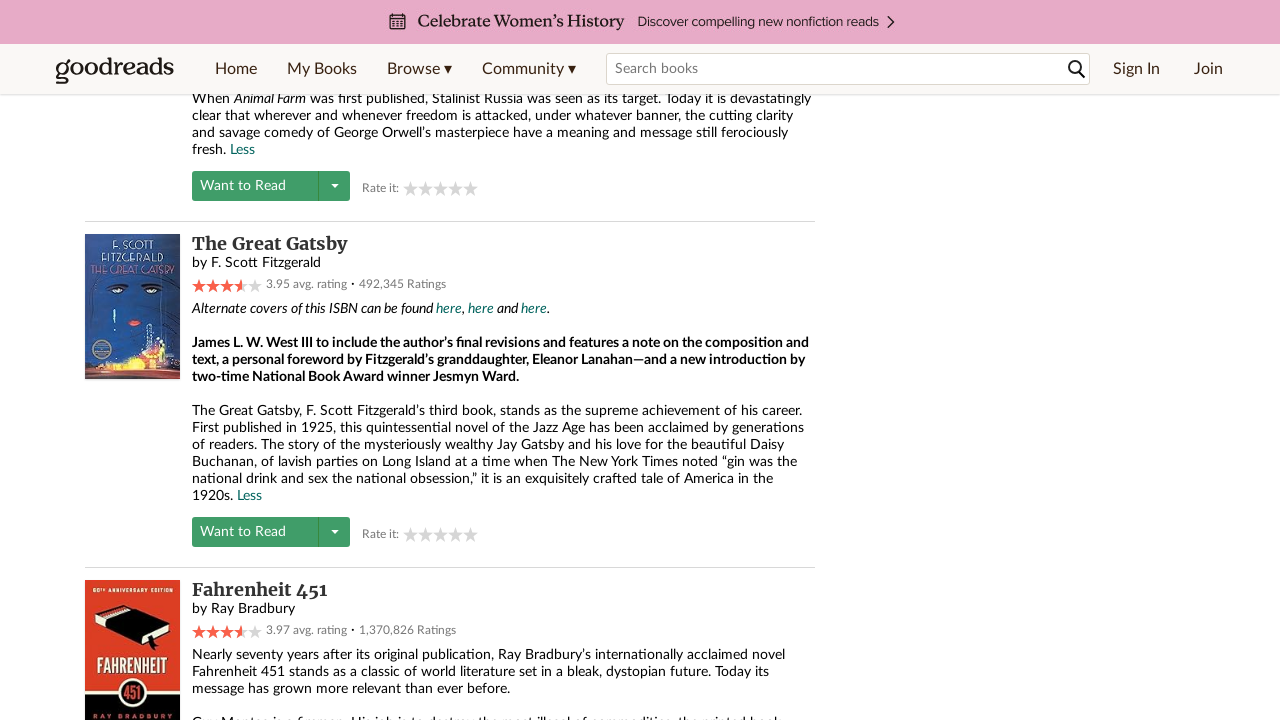

Waited for content to expand after clicking 'More' button
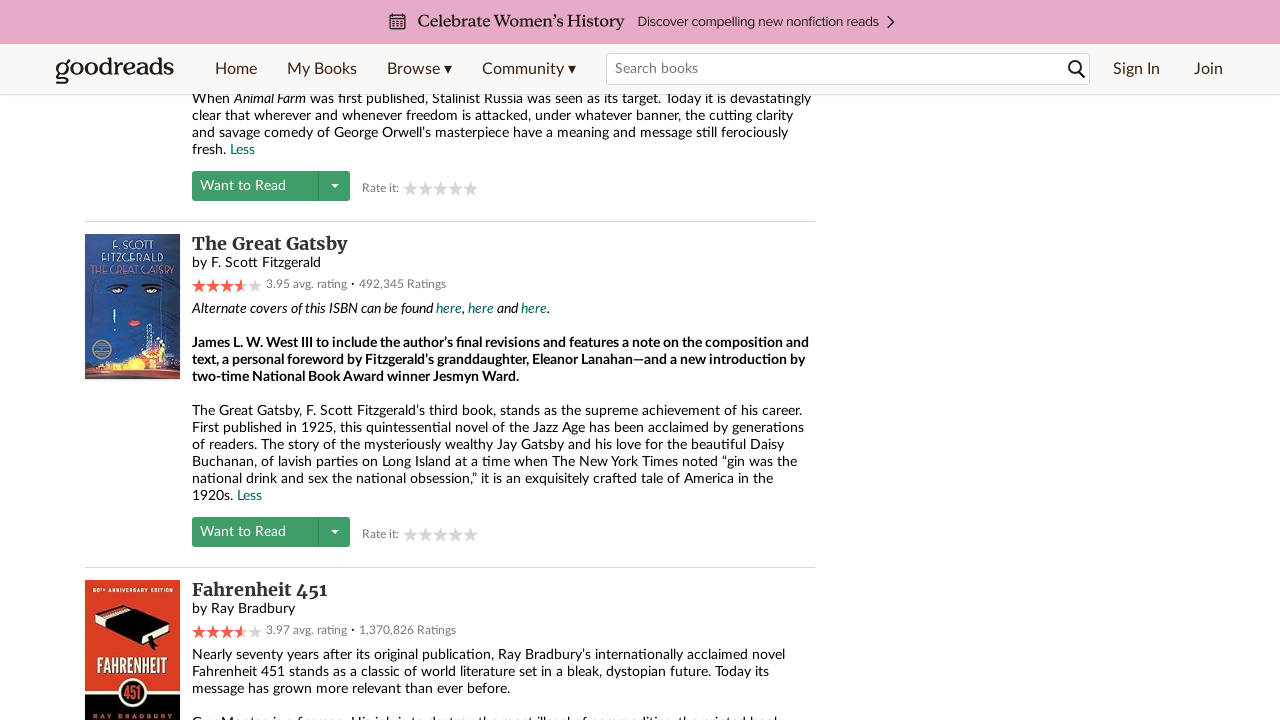

Clicked 'More' button #7 to expand book description at (334, 361) on .gr-buttonAsLink.u-marginLeftTiny >> nth=6
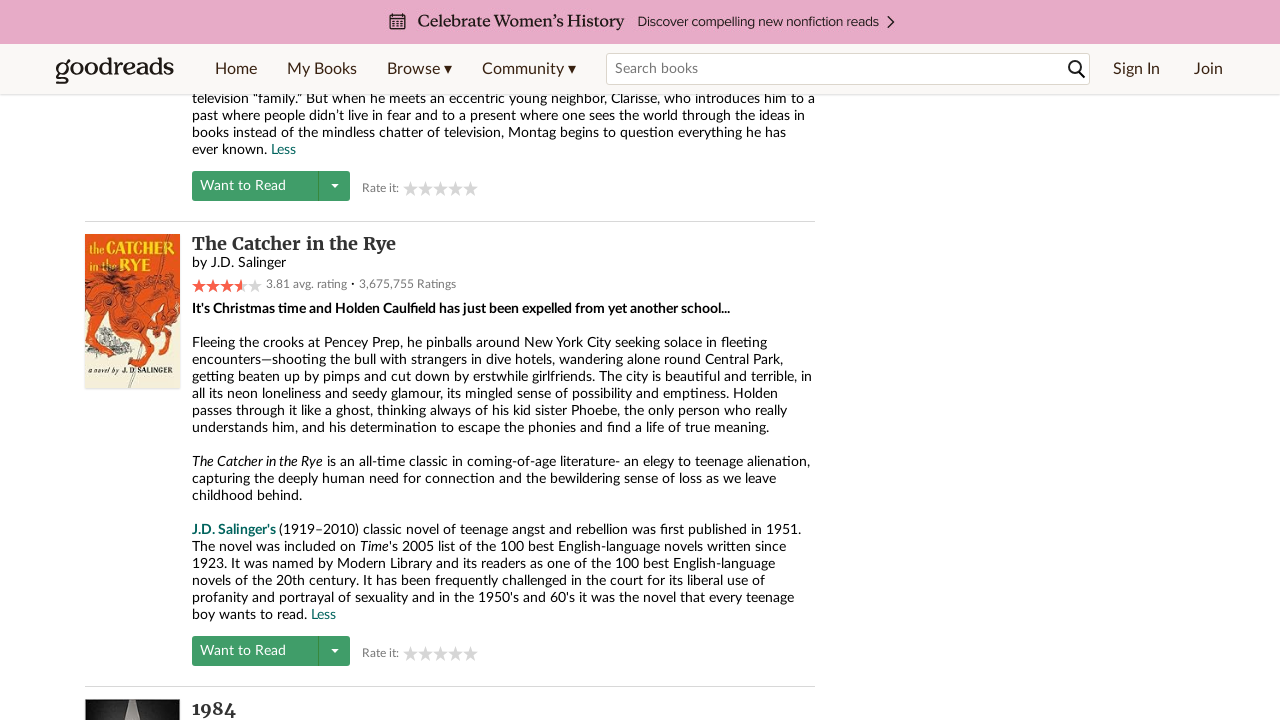

Waited for content to expand after clicking 'More' button
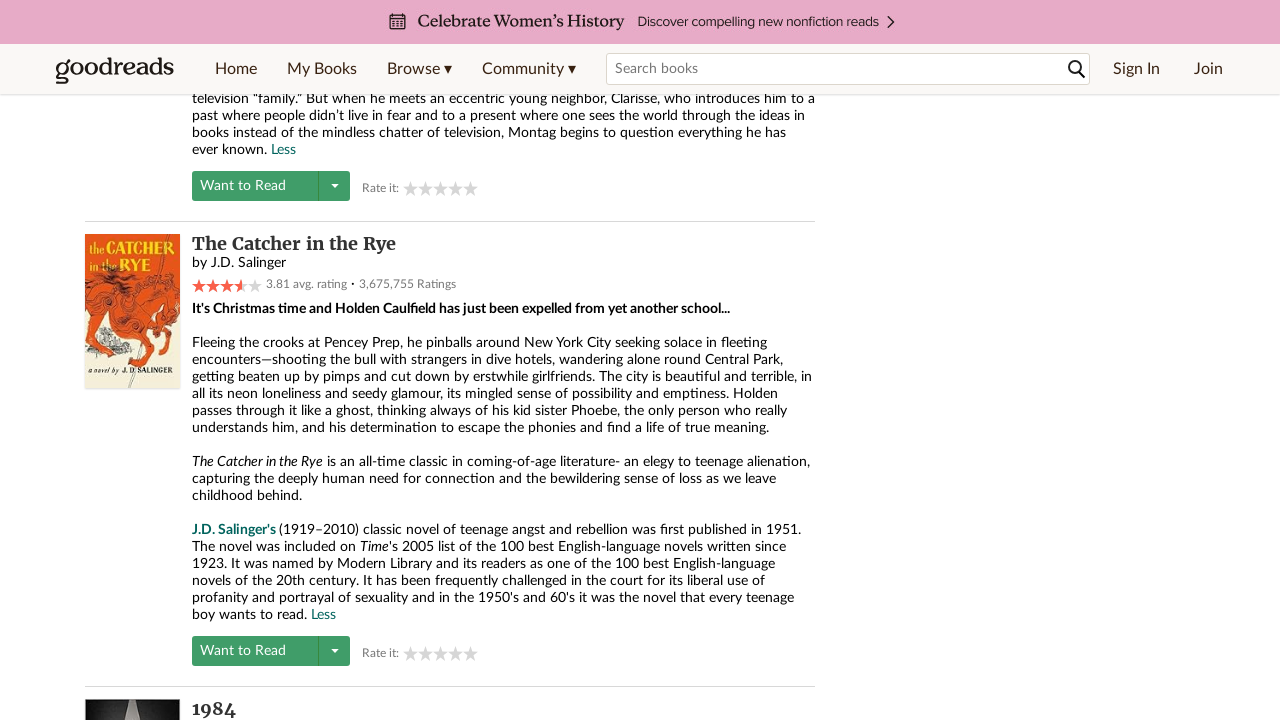

Clicked 'More' button #8 to expand book description at (278, 361) on .gr-buttonAsLink.u-marginLeftTiny >> nth=7
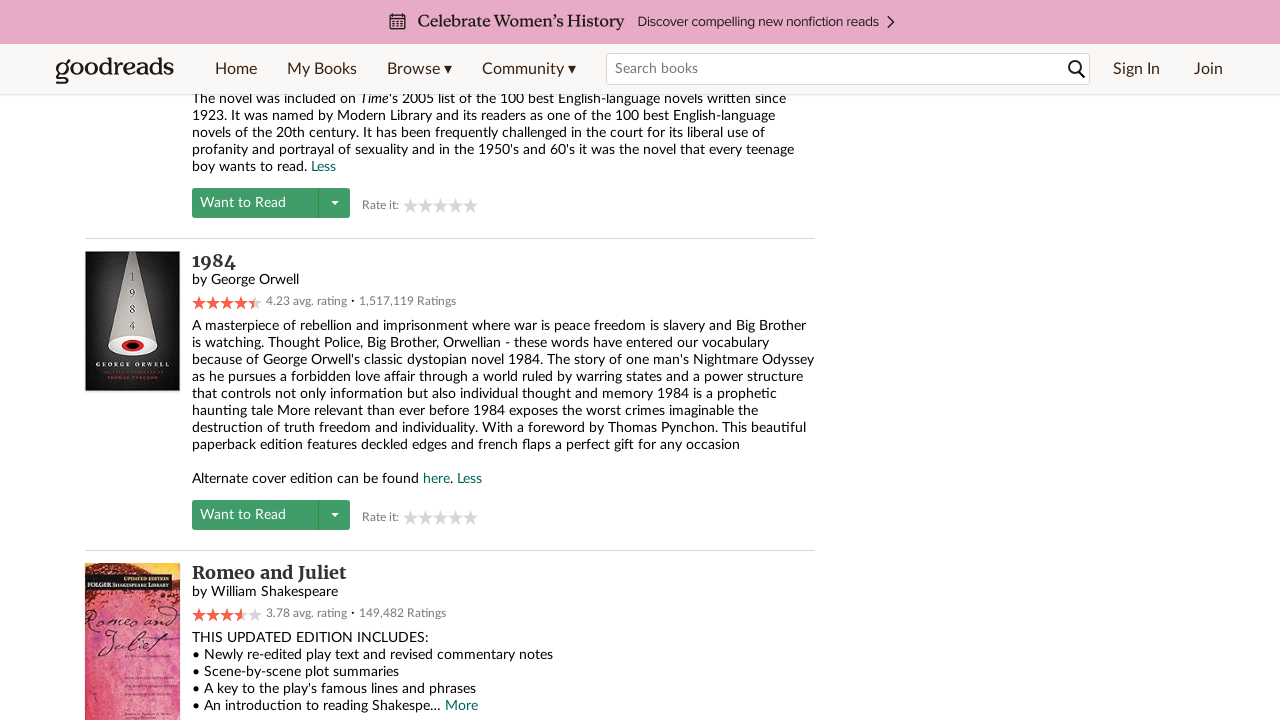

Waited for content to expand after clicking 'More' button
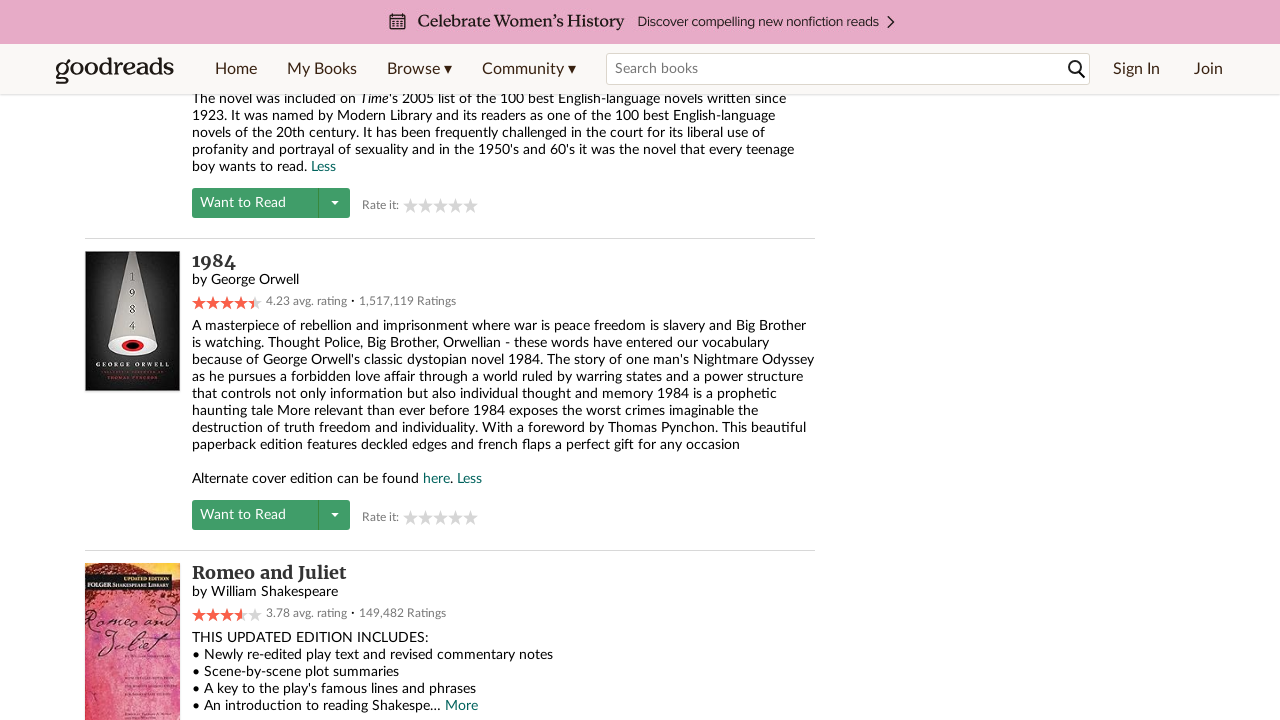

Clicked 'More' button #9 to expand book description at (462, 707) on .gr-buttonAsLink.u-marginLeftTiny >> nth=8
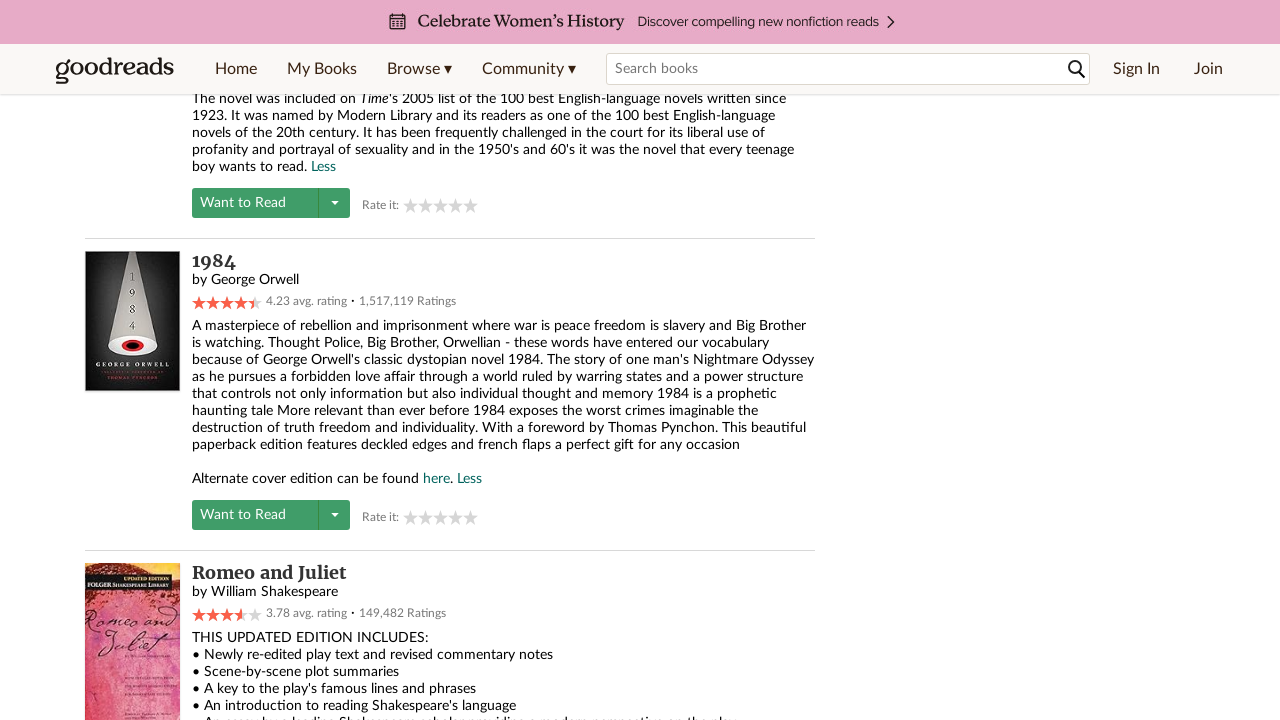

Waited for content to expand after clicking 'More' button
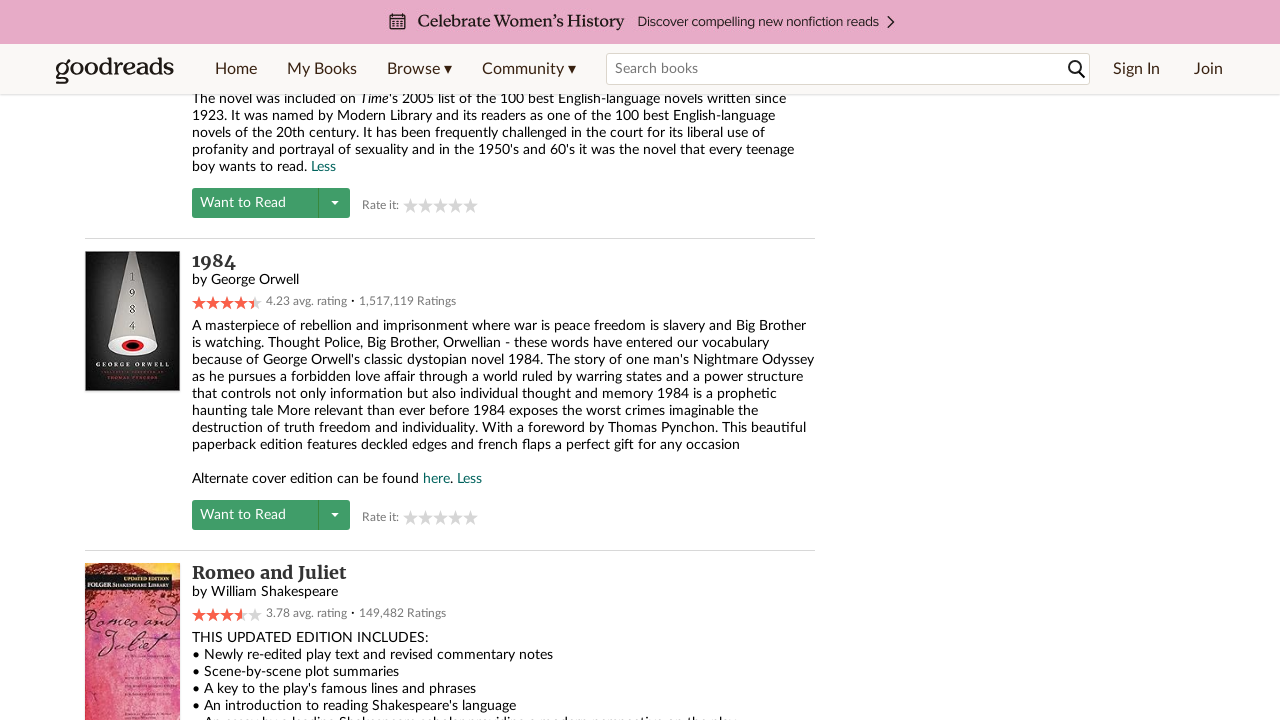

Clicked 'More' button #10 to expand book description at (260, 361) on .gr-buttonAsLink.u-marginLeftTiny >> nth=9
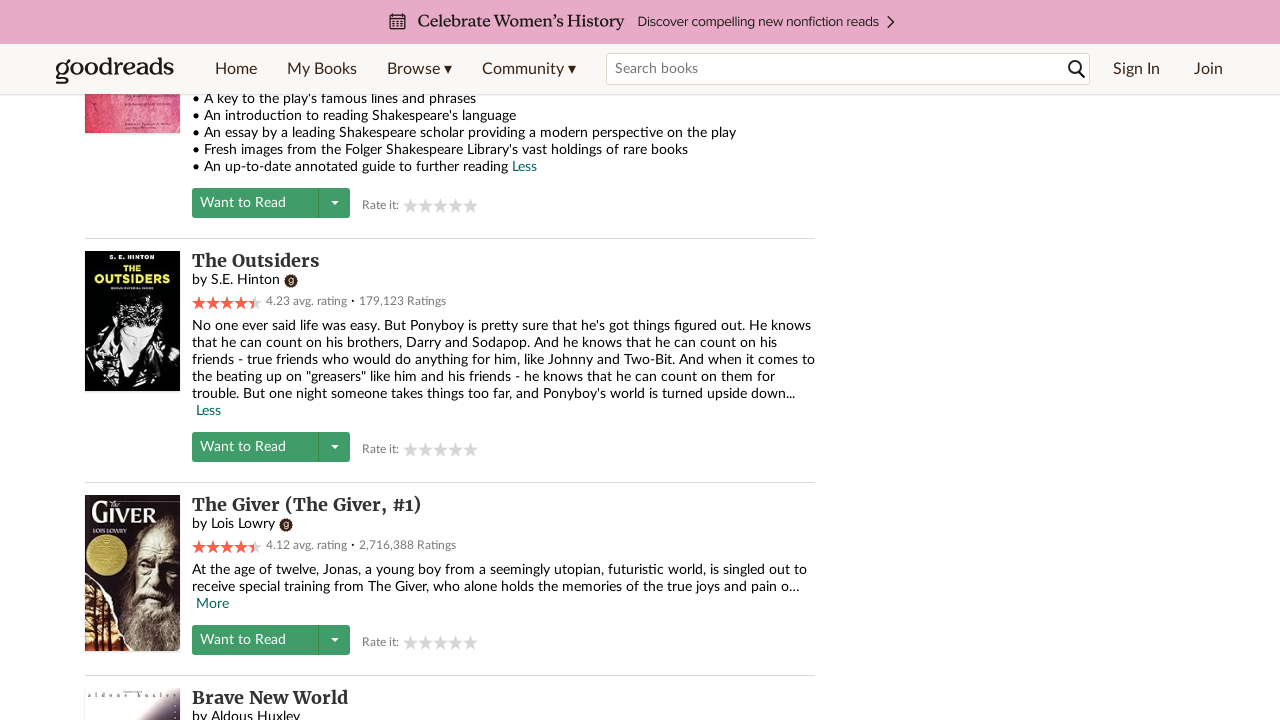

Waited for content to expand after clicking 'More' button
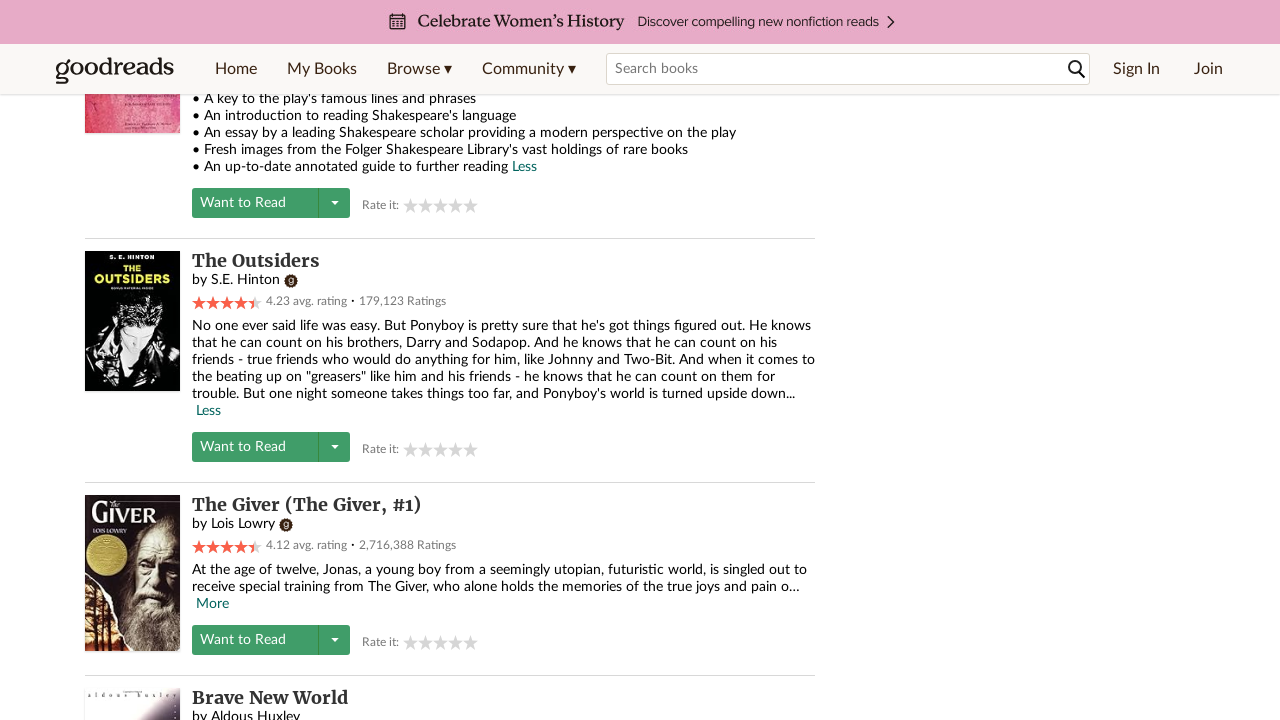

Clicked 'More' button #11 to expand book description at (212, 605) on .gr-buttonAsLink.u-marginLeftTiny >> nth=10
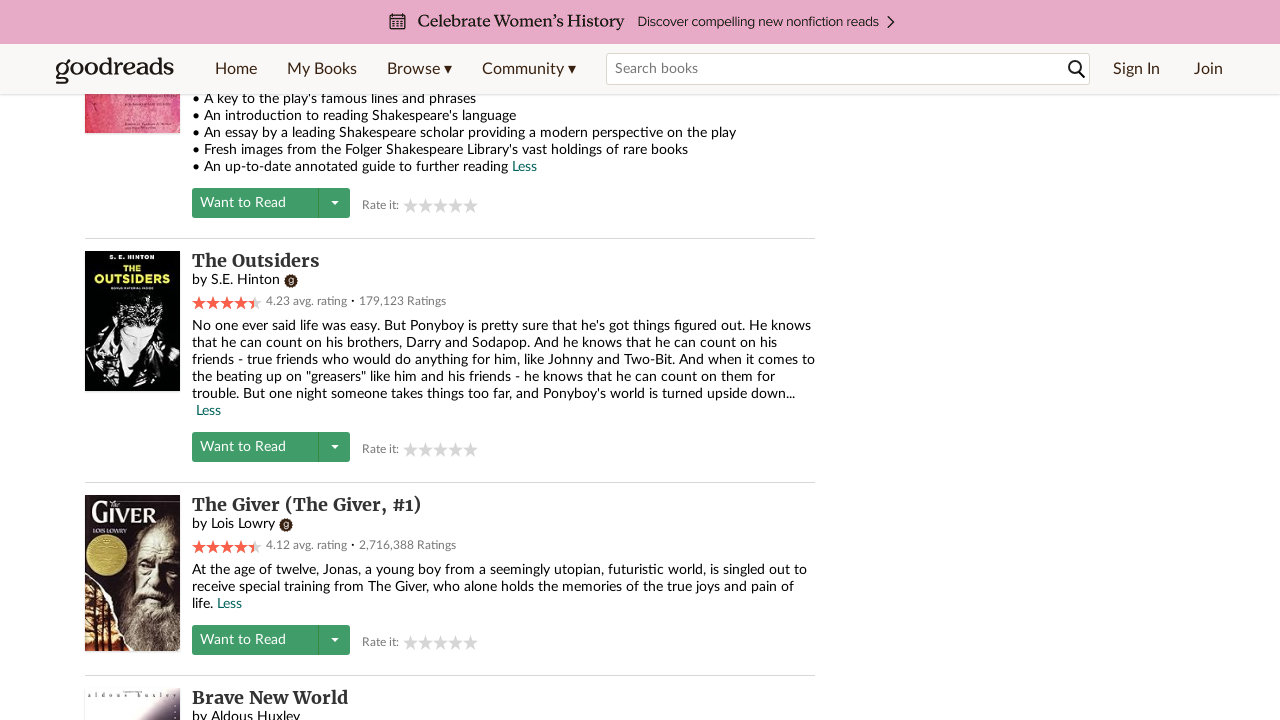

Waited for content to expand after clicking 'More' button
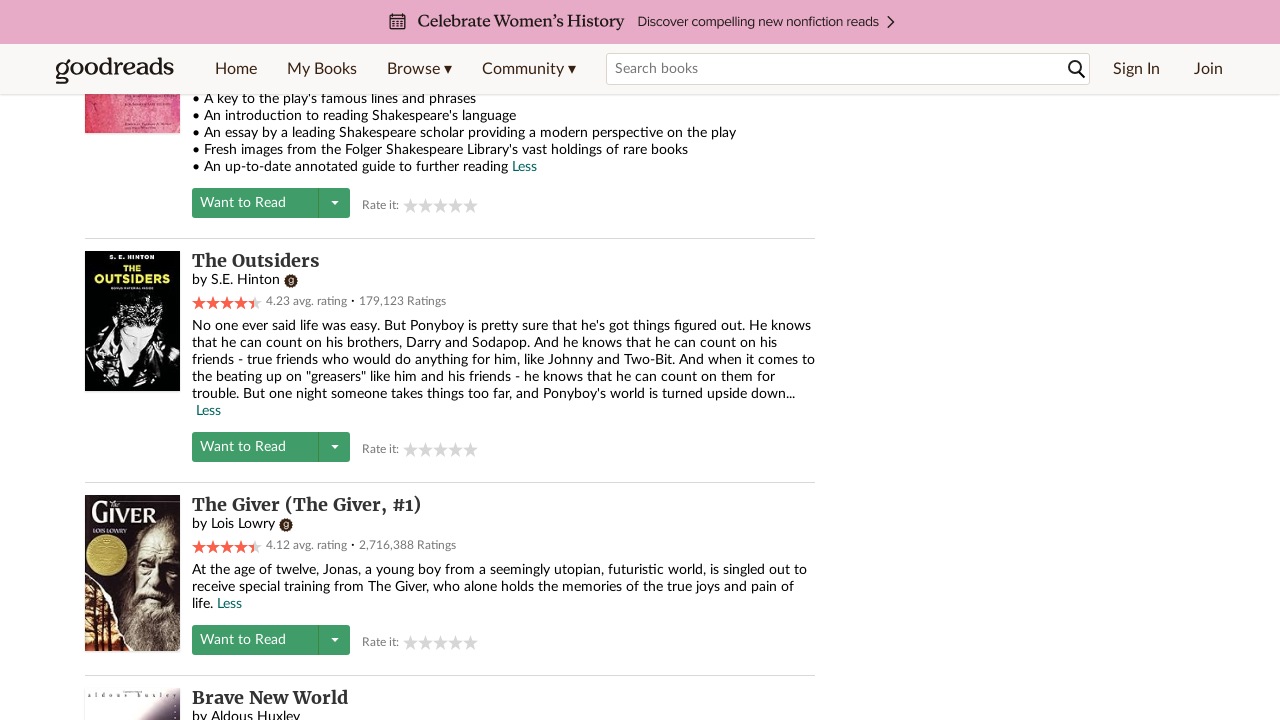

Clicked 'More' button #12 to expand book description at (212, 361) on .gr-buttonAsLink.u-marginLeftTiny >> nth=11
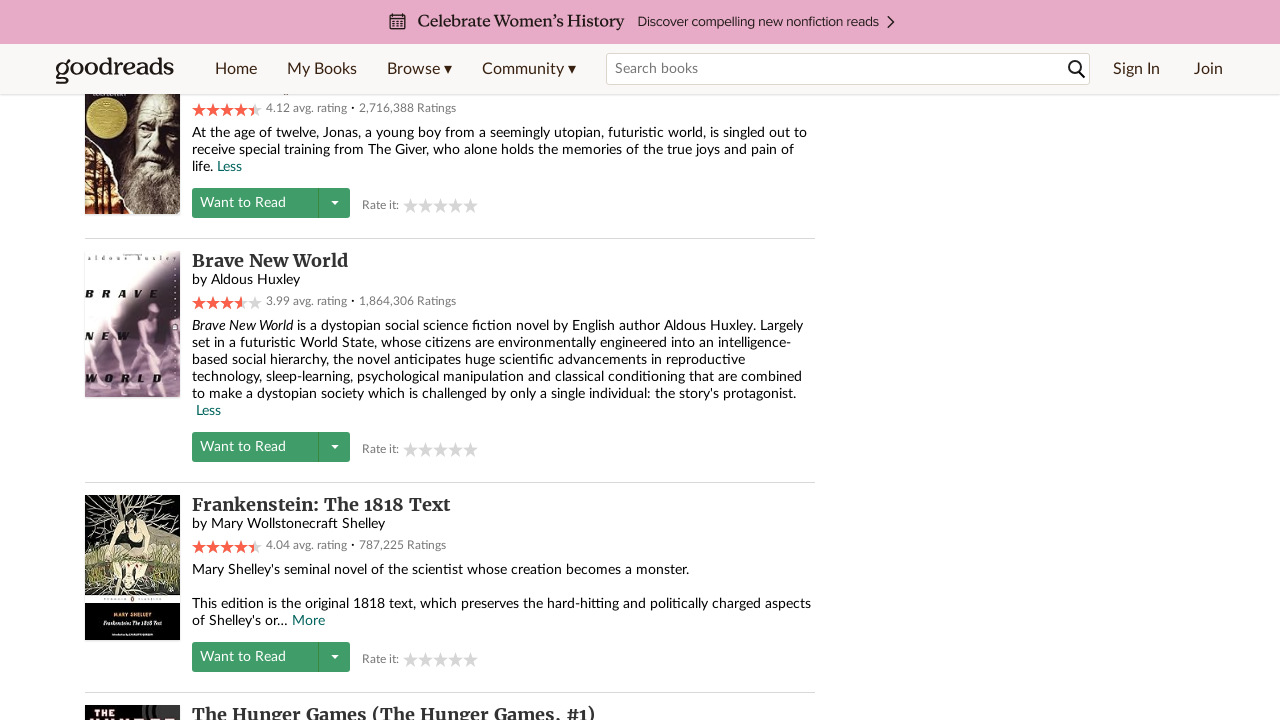

Waited for content to expand after clicking 'More' button
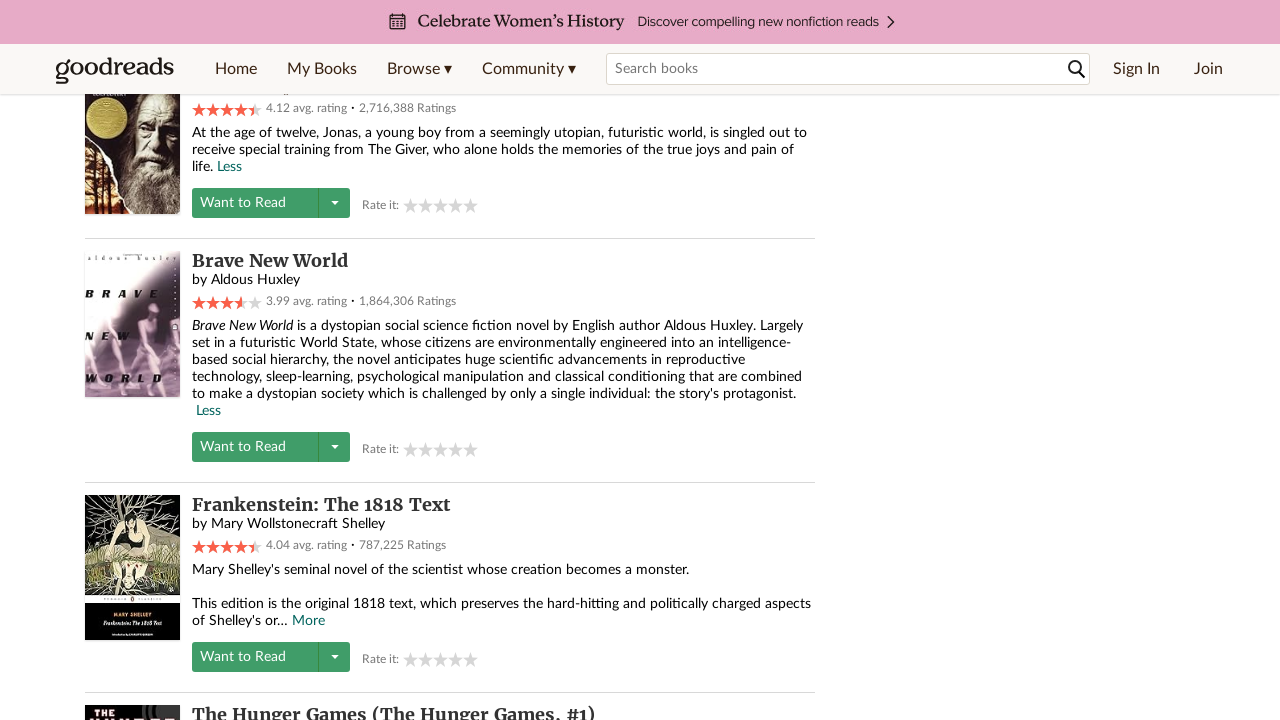

Clicked 'More' button #13 to expand book description at (308, 622) on .gr-buttonAsLink.u-marginLeftTiny >> nth=12
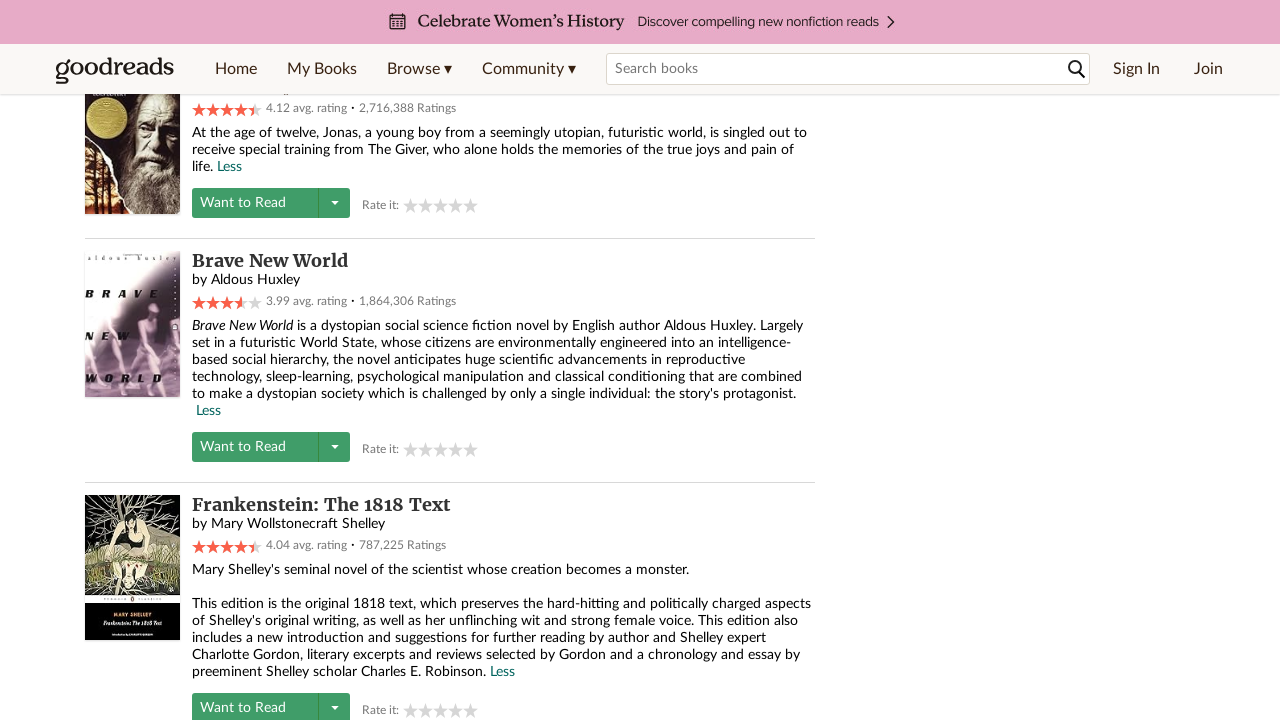

Waited for content to expand after clicking 'More' button
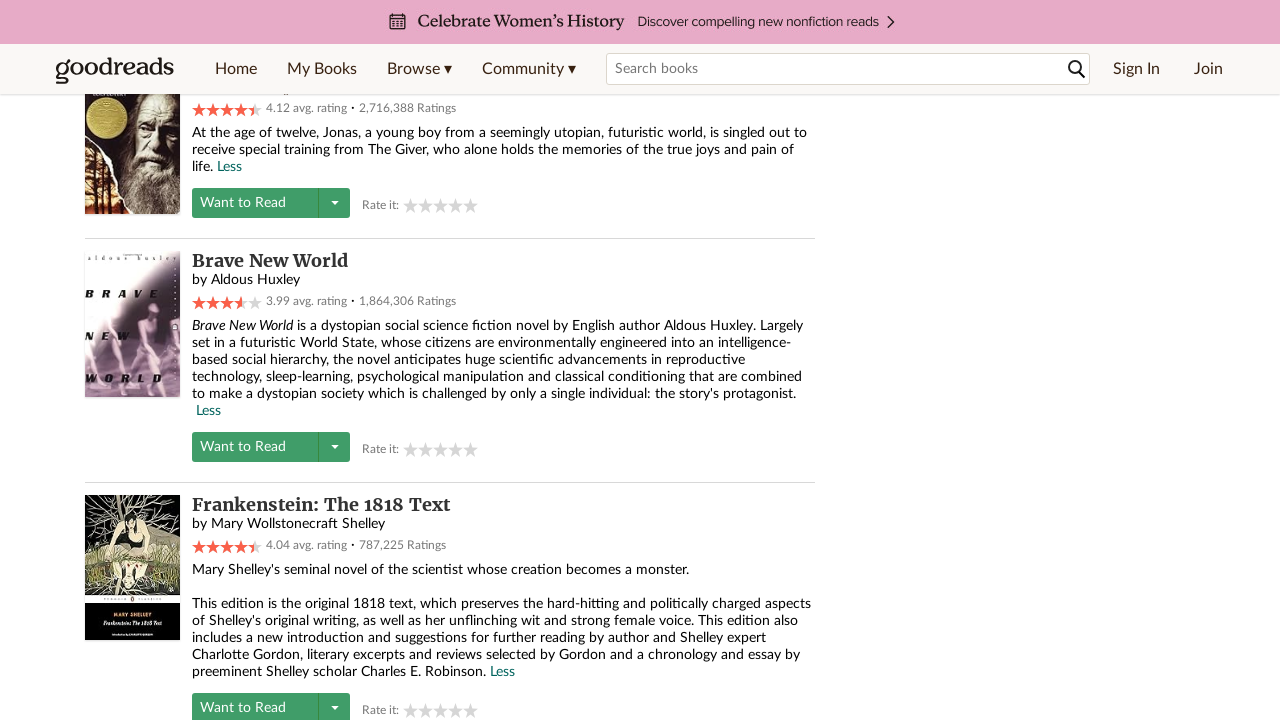

Clicked 'More' button #14 to expand book description at (294, 361) on .gr-buttonAsLink.u-marginLeftTiny >> nth=13
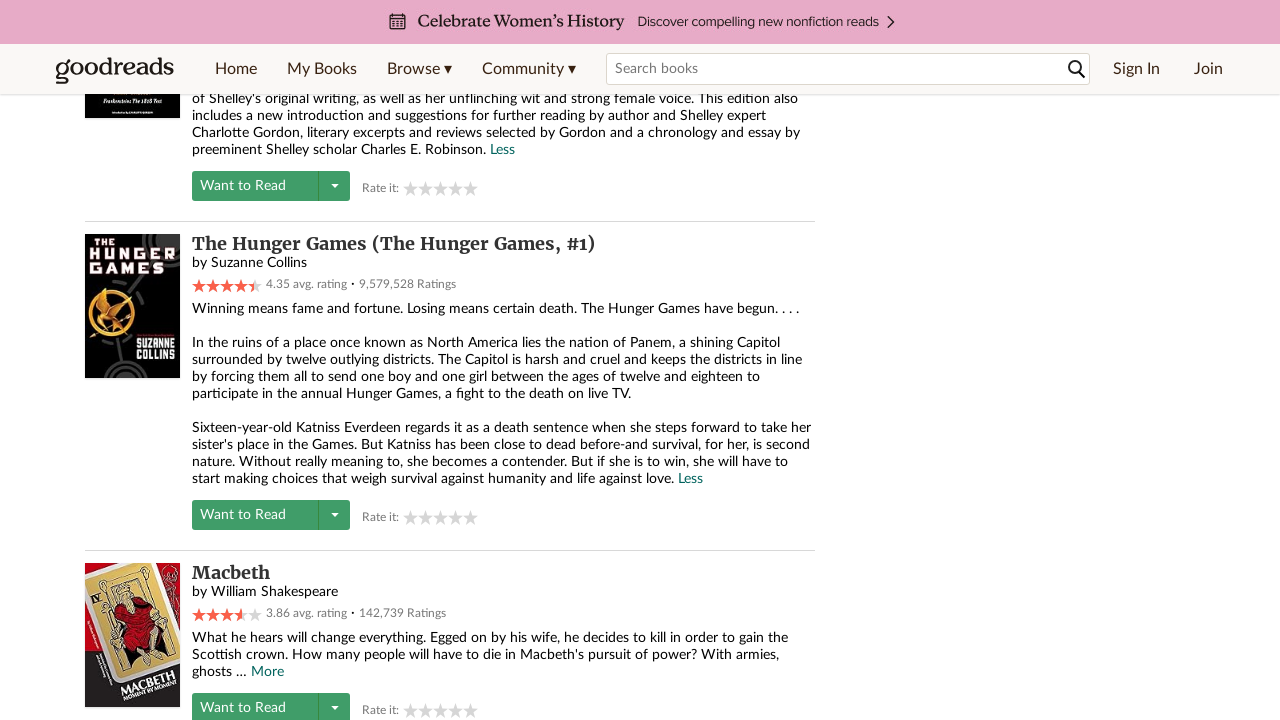

Waited for content to expand after clicking 'More' button
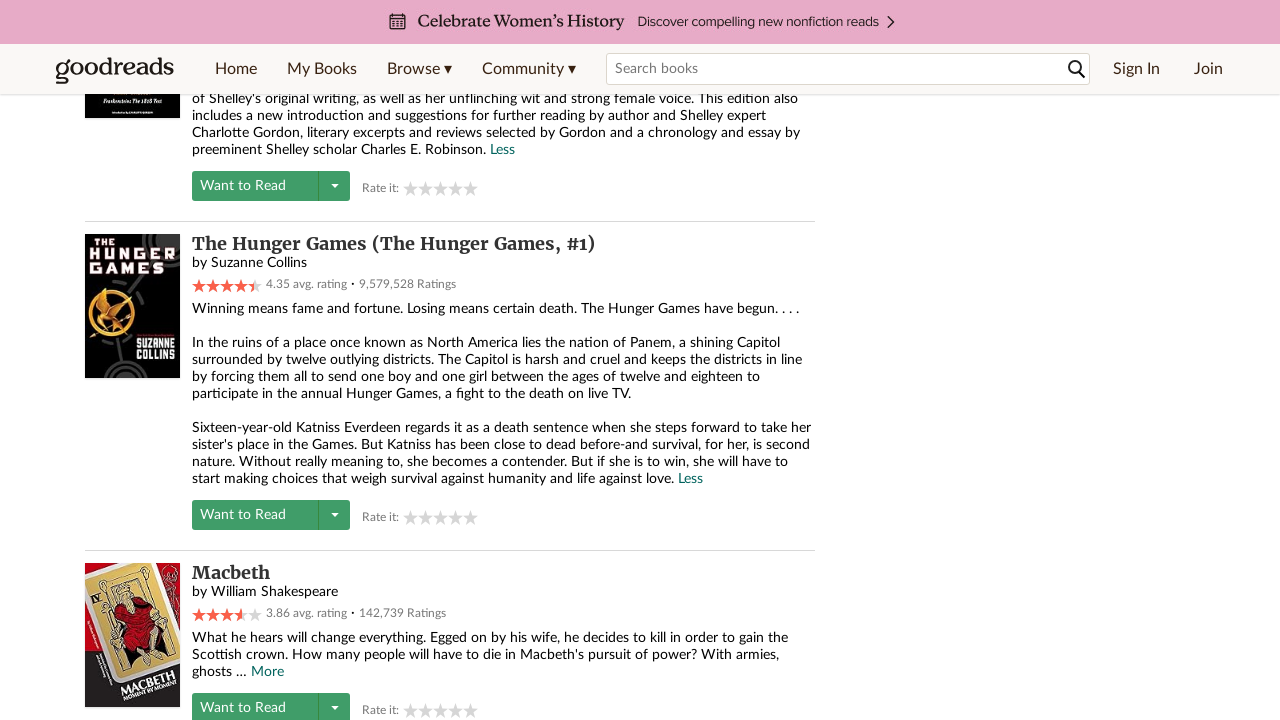

Clicked 'More' button #15 to expand book description at (268, 673) on .gr-buttonAsLink.u-marginLeftTiny >> nth=14
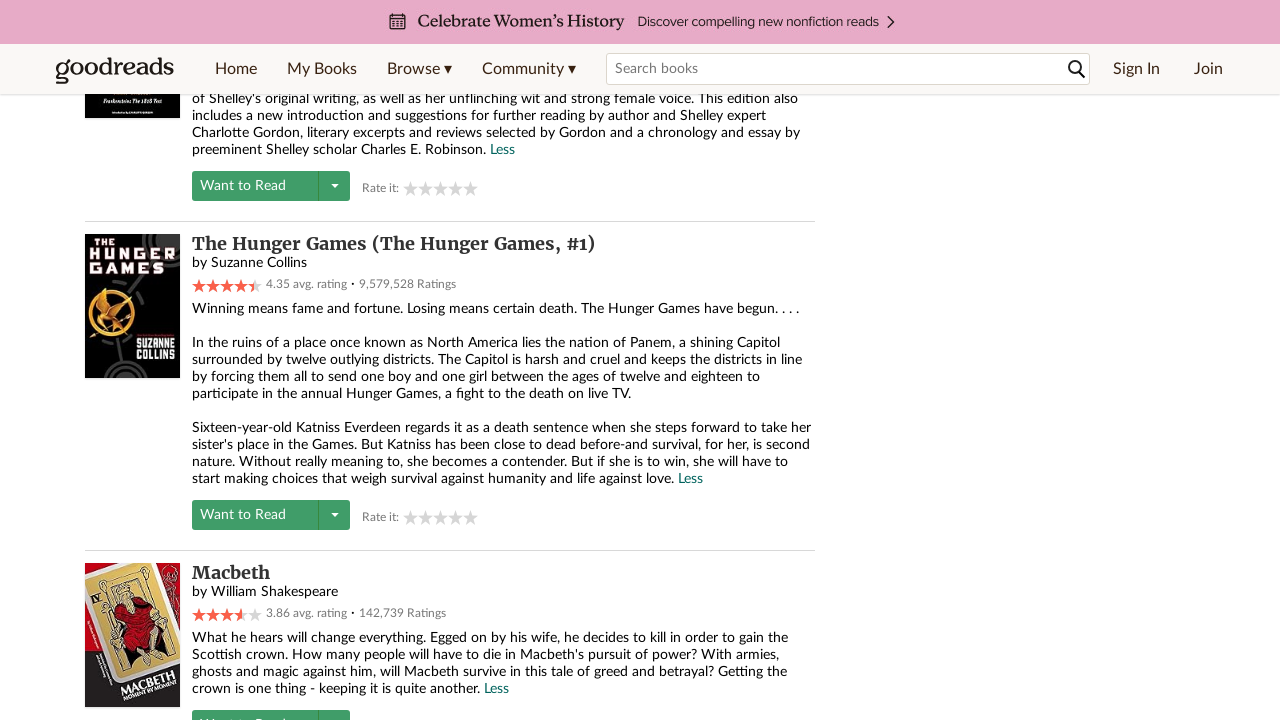

Waited for content to expand after clicking 'More' button
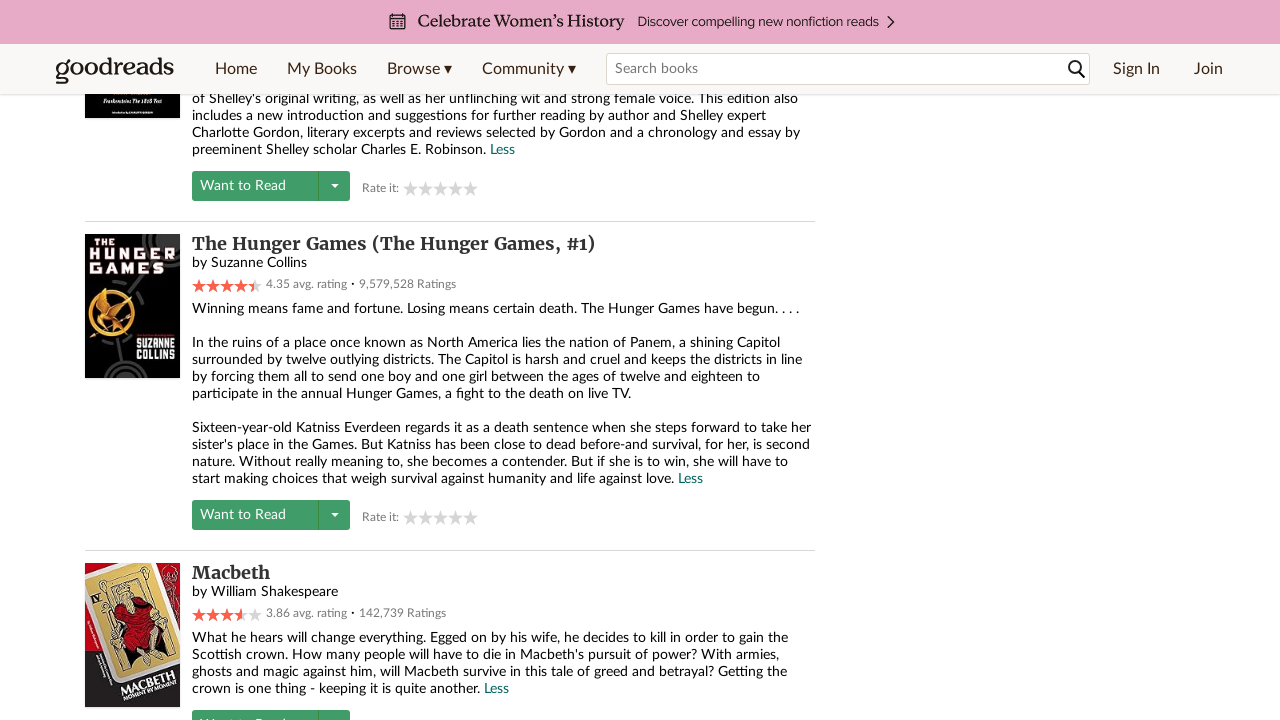

Clicked 'More' button #16 to expand book description at (502, 361) on .gr-buttonAsLink.u-marginLeftTiny >> nth=15
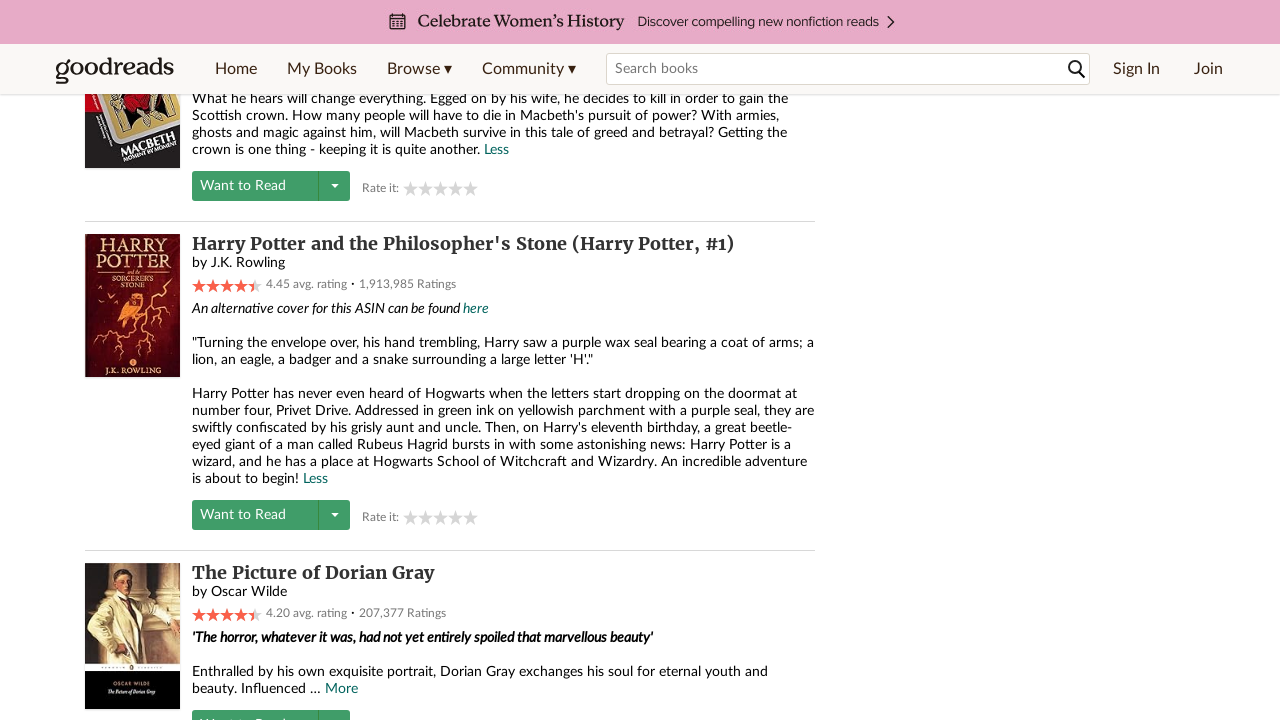

Waited for content to expand after clicking 'More' button
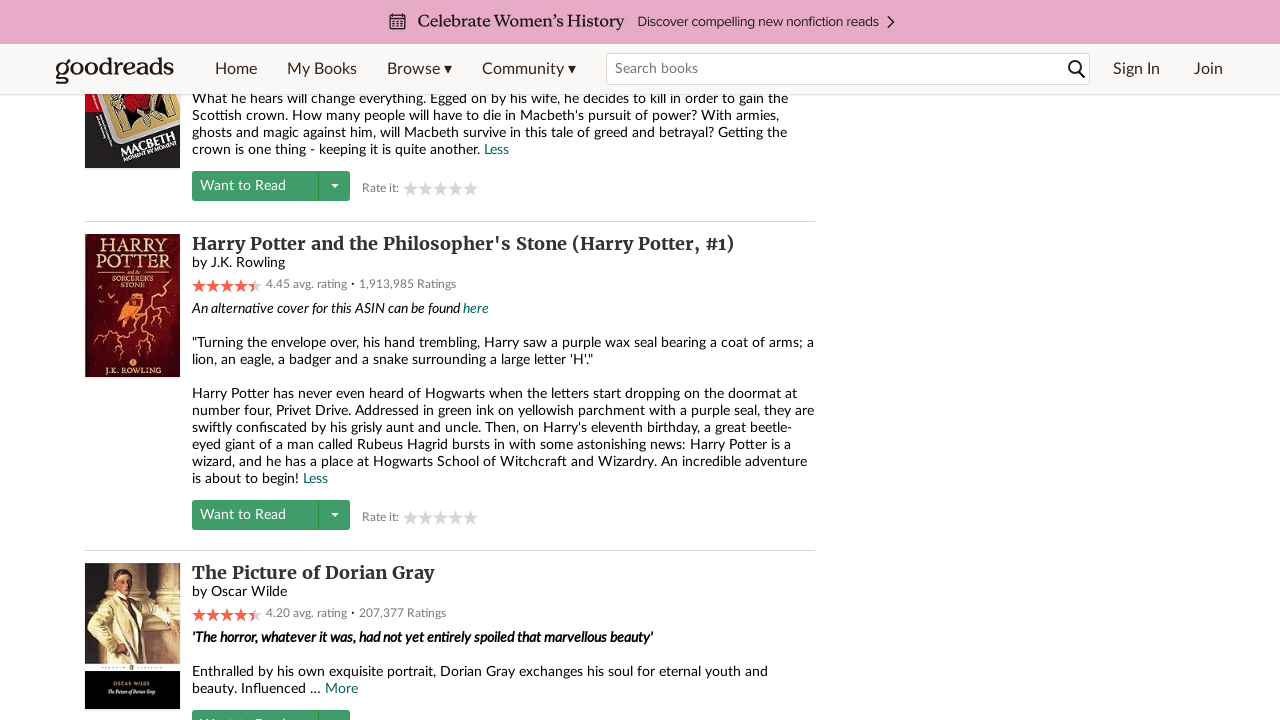

Clicked 'More' button #17 to expand book description at (342, 690) on .gr-buttonAsLink.u-marginLeftTiny >> nth=16
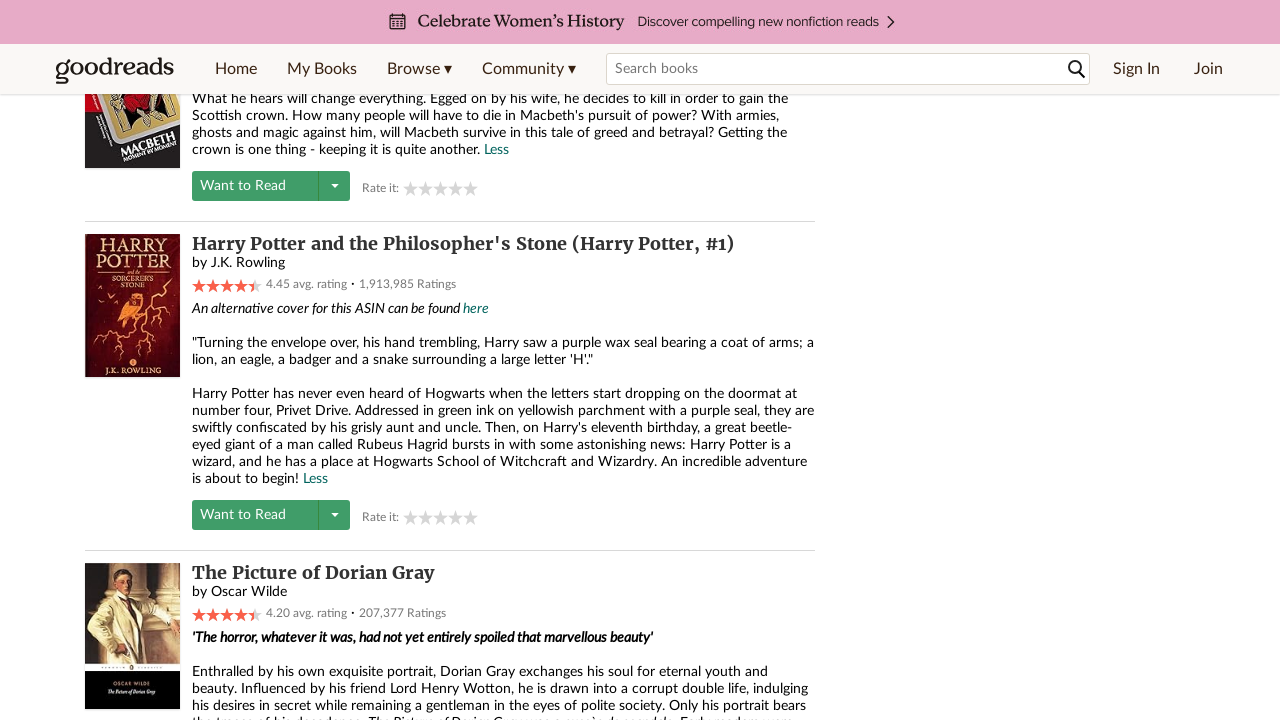

Waited for content to expand after clicking 'More' button
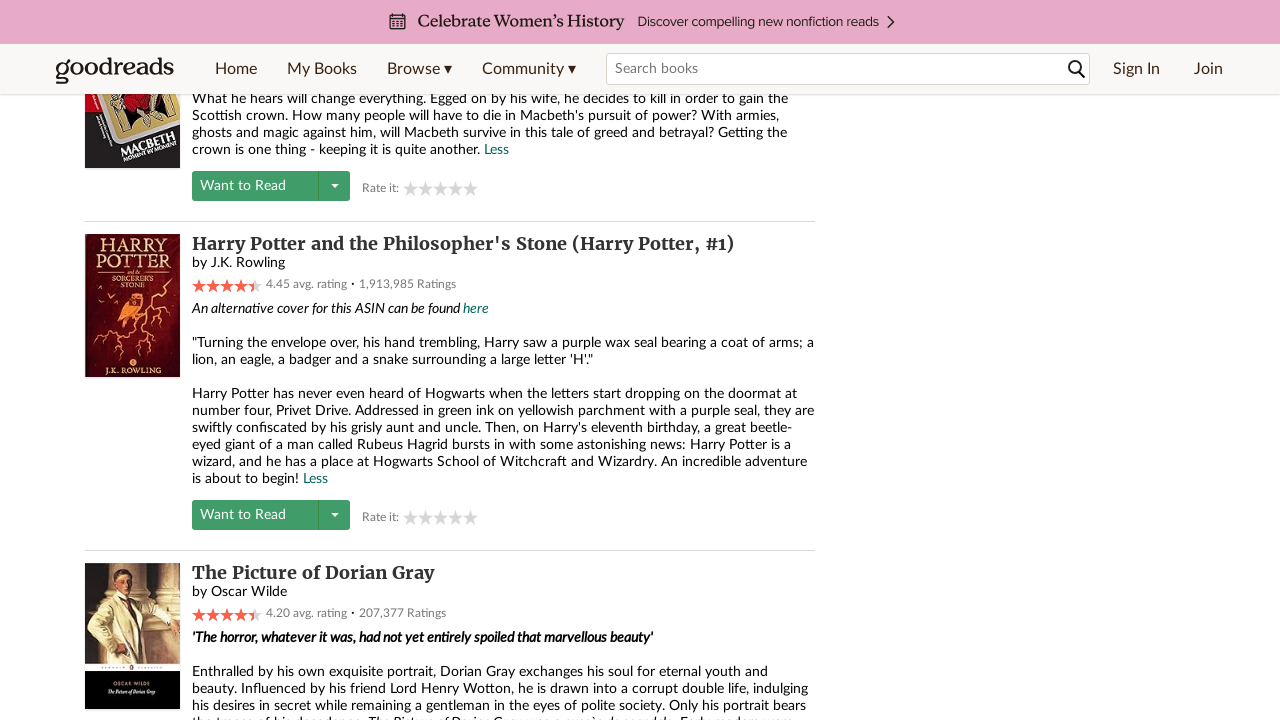

Clicked 'More' button #18 to expand book description at (592, 361) on .gr-buttonAsLink.u-marginLeftTiny >> nth=17
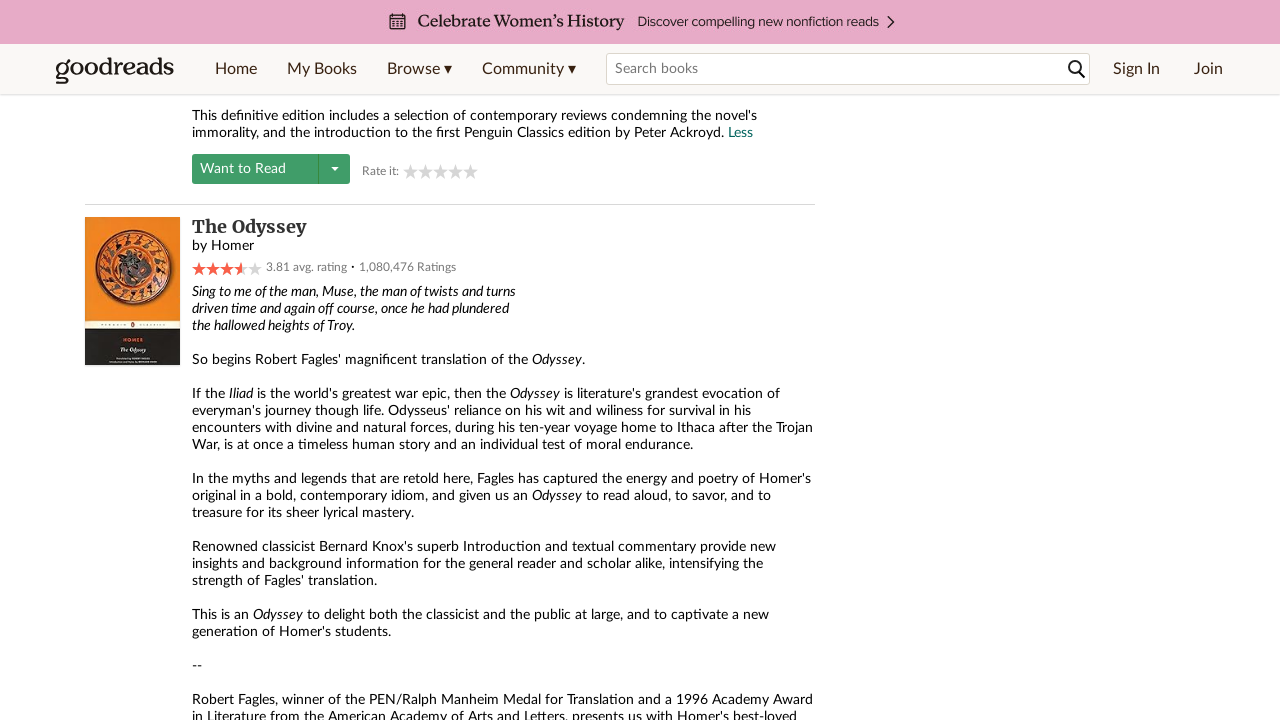

Waited for content to expand after clicking 'More' button
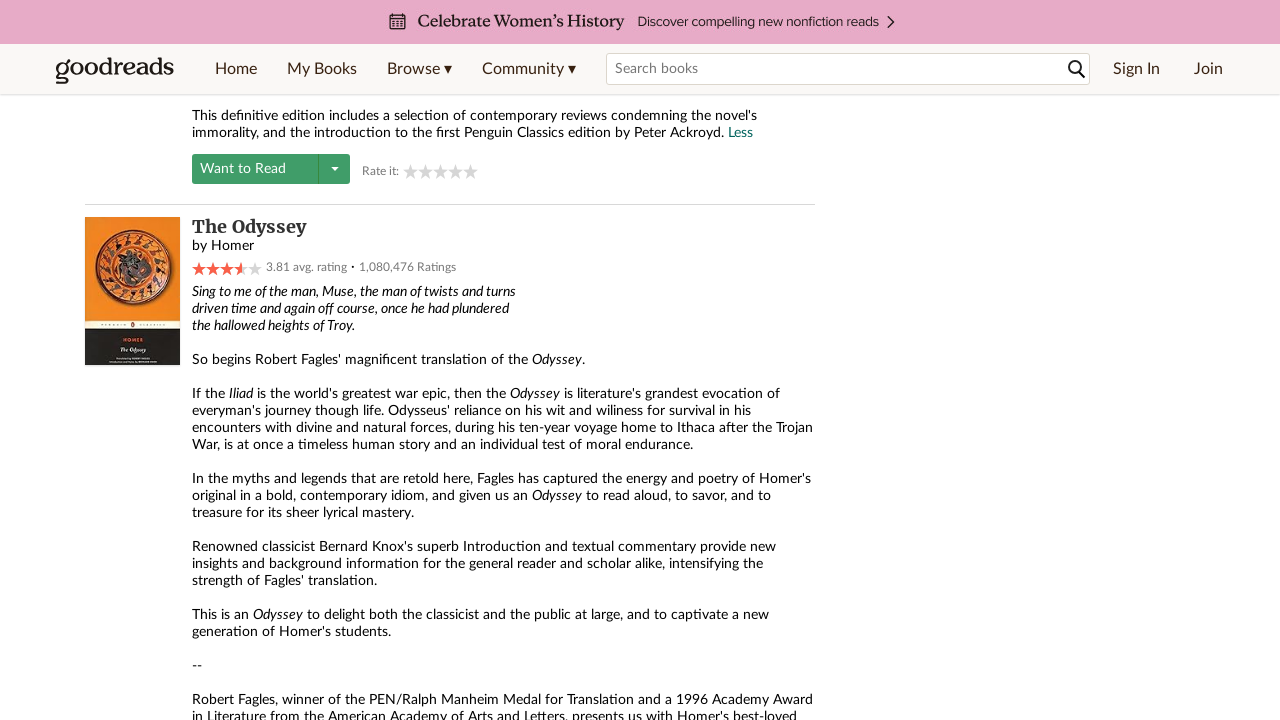

Clicked 'More' button #19 to expand book description at (796, 361) on .gr-buttonAsLink.u-marginLeftTiny >> nth=18
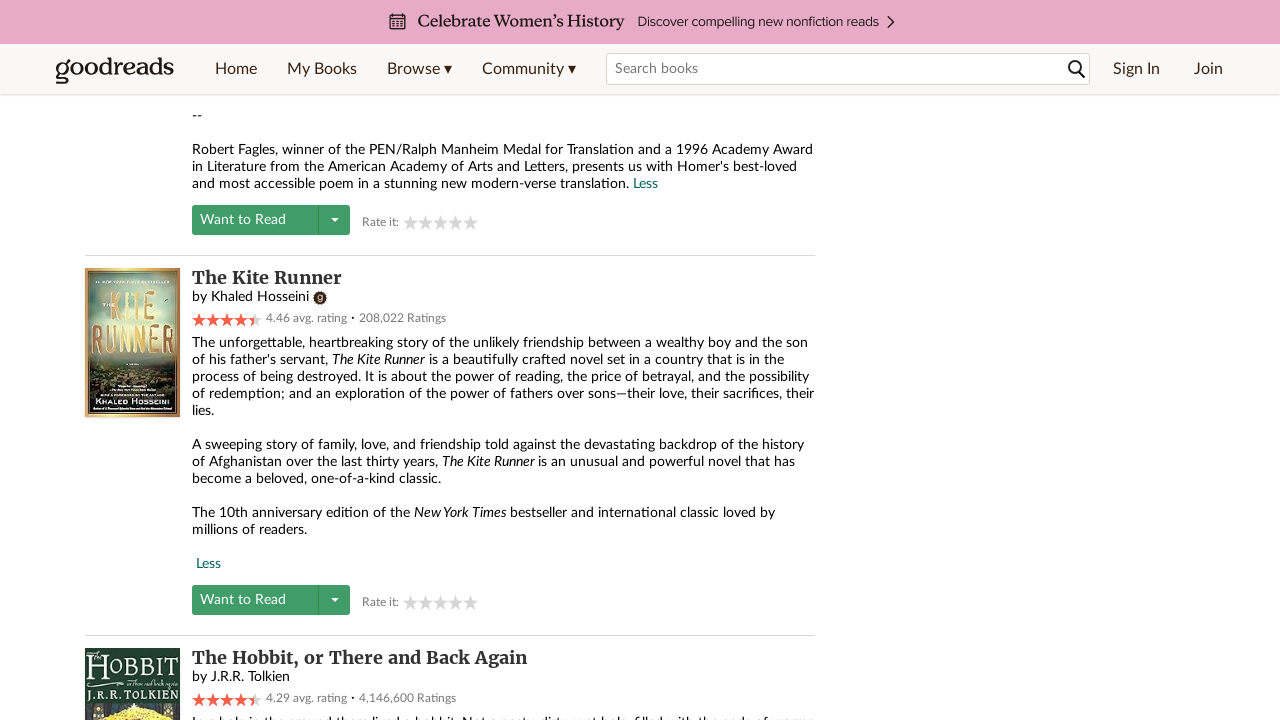

Waited for content to expand after clicking 'More' button
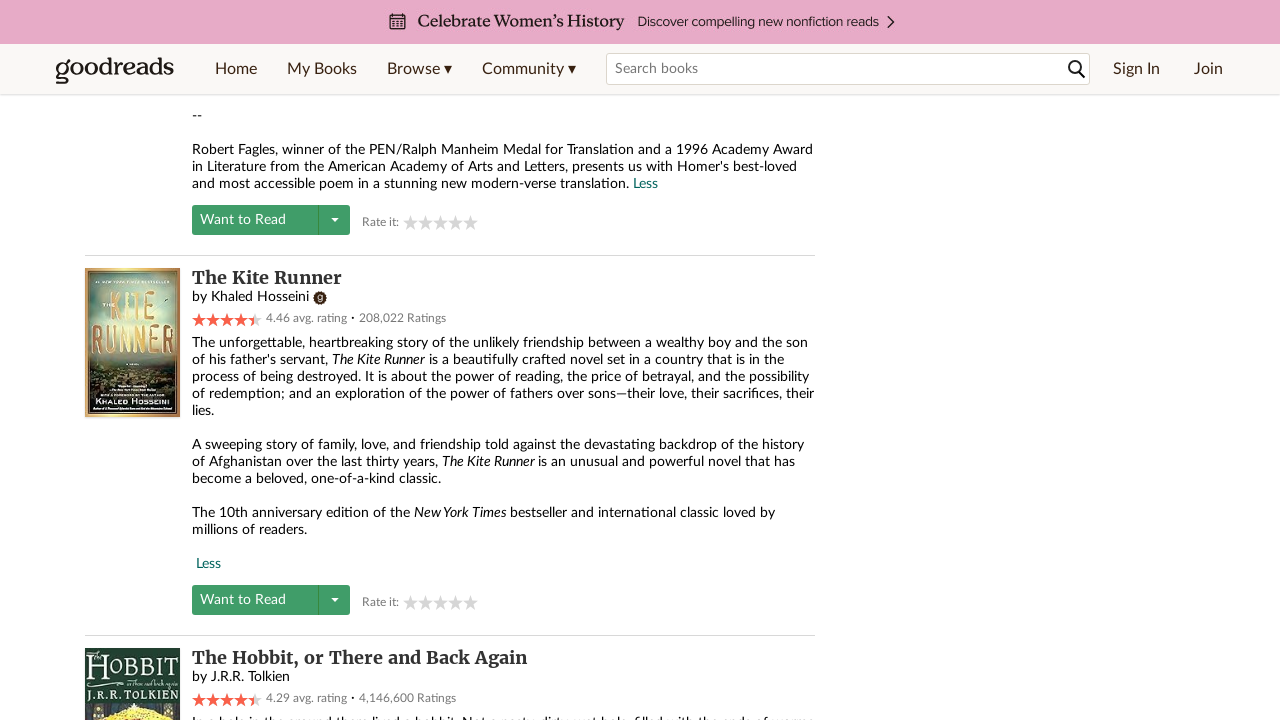

Clicked 'More' button #20 to expand book description at (786, 361) on .gr-buttonAsLink.u-marginLeftTiny >> nth=19
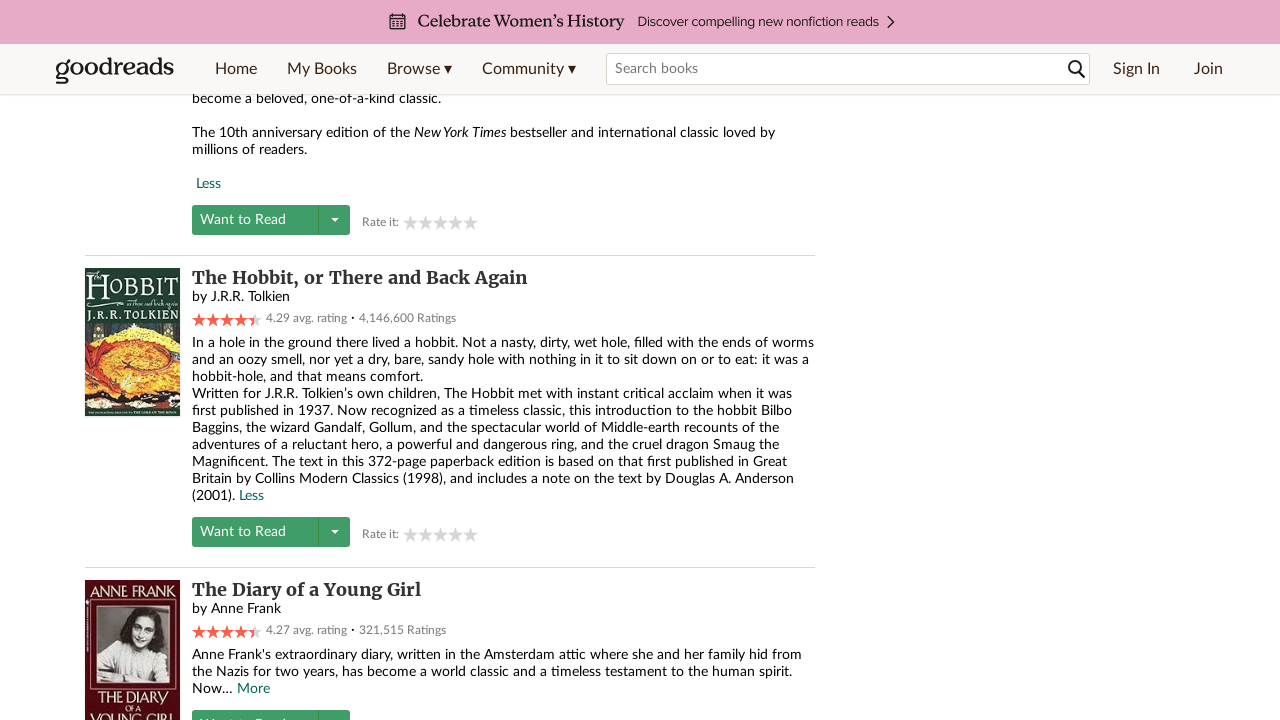

Waited for content to expand after clicking 'More' button
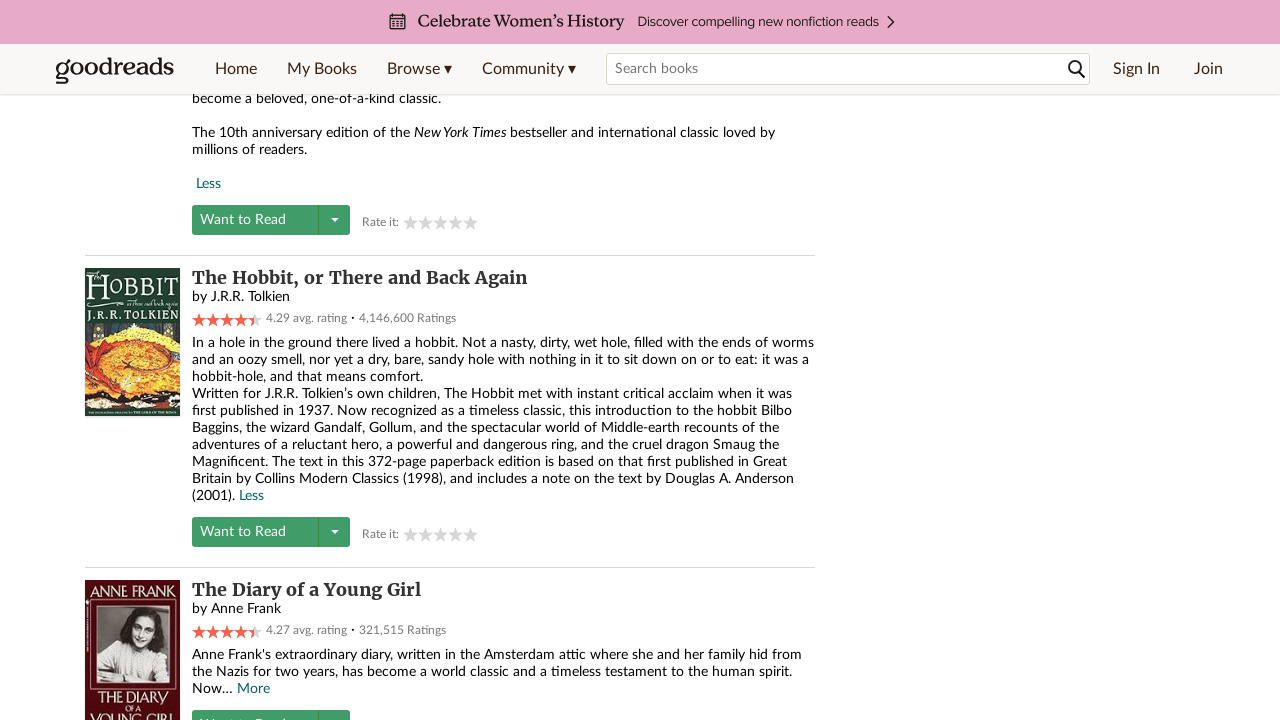

Clicked 'More' button #21 to expand book description at (254, 690) on .gr-buttonAsLink.u-marginLeftTiny >> nth=20
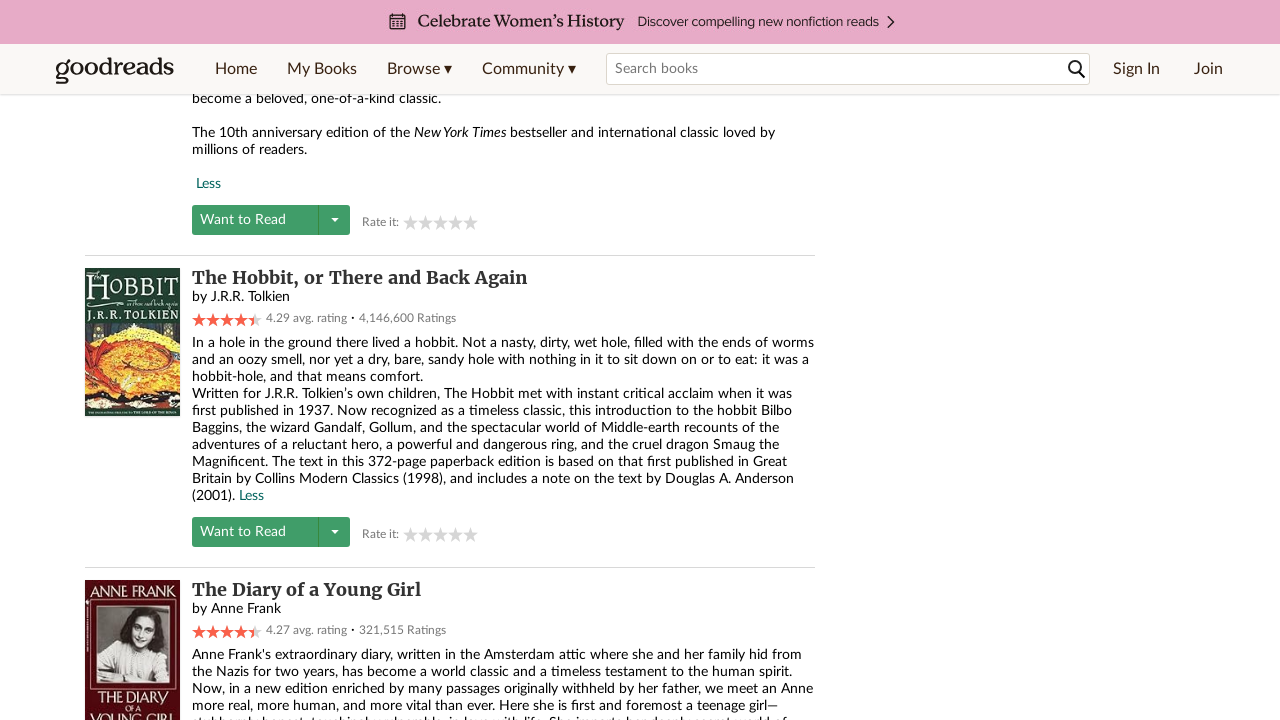

Waited for content to expand after clicking 'More' button
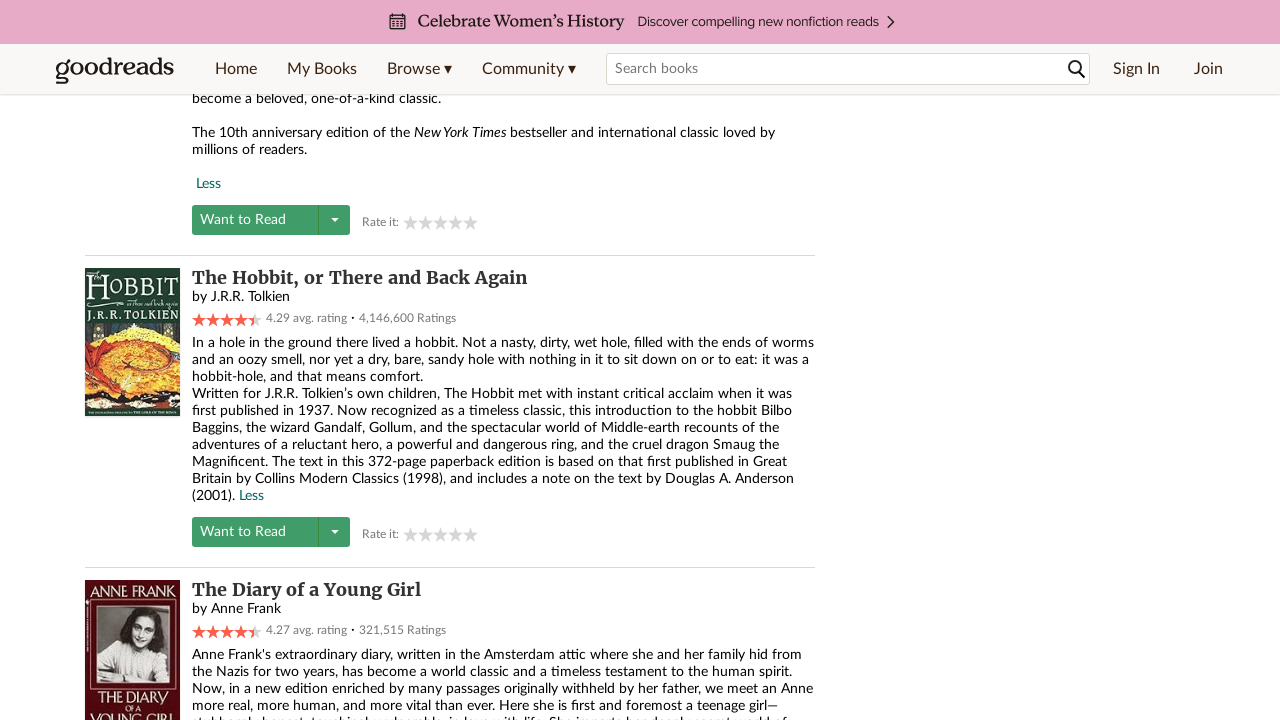

All book items fully loaded with expanded descriptions
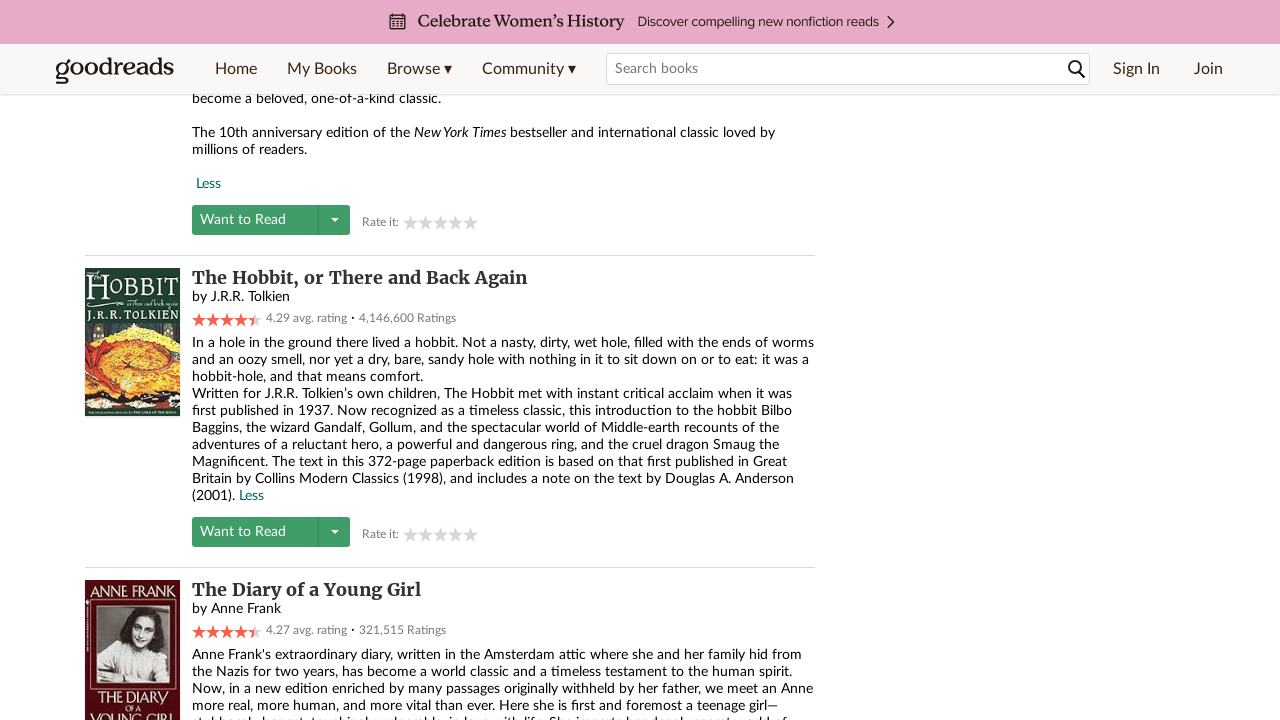

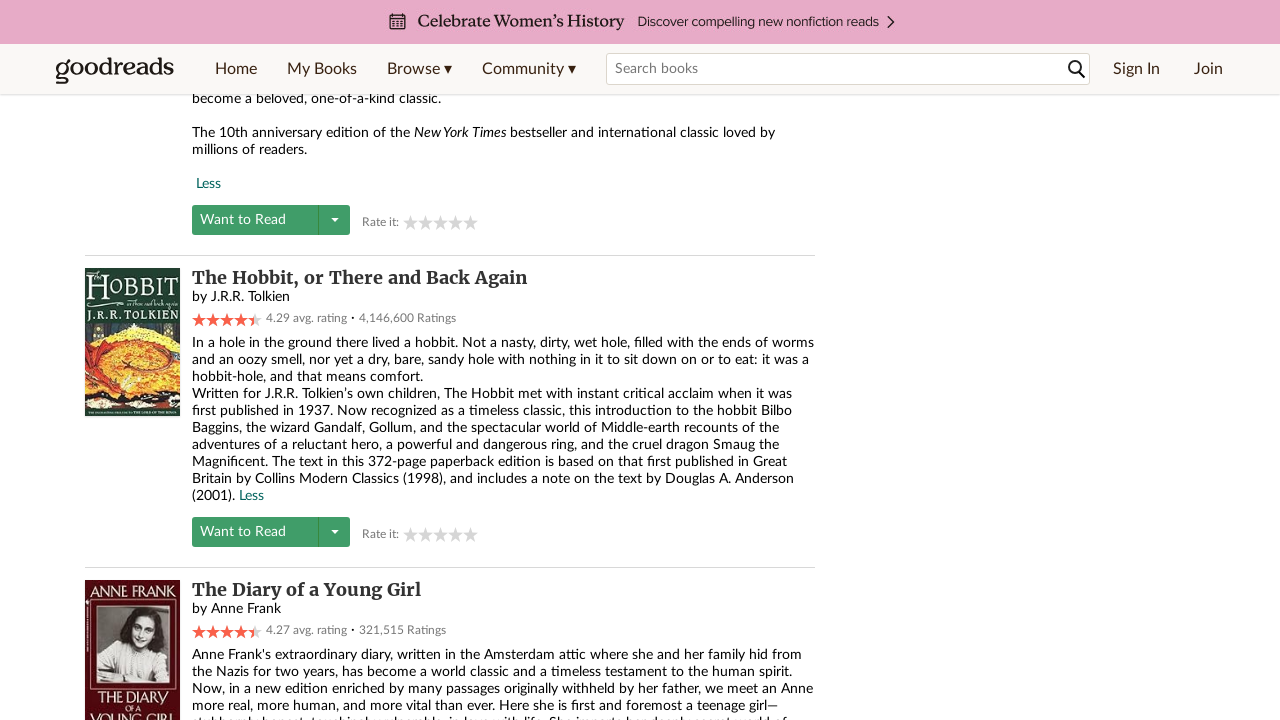